Automates playing the Quordle word game by navigating to the game page, parsing the game board state, and entering word guesses

Starting URL: https://www.merriam-webster.com/games/quordle

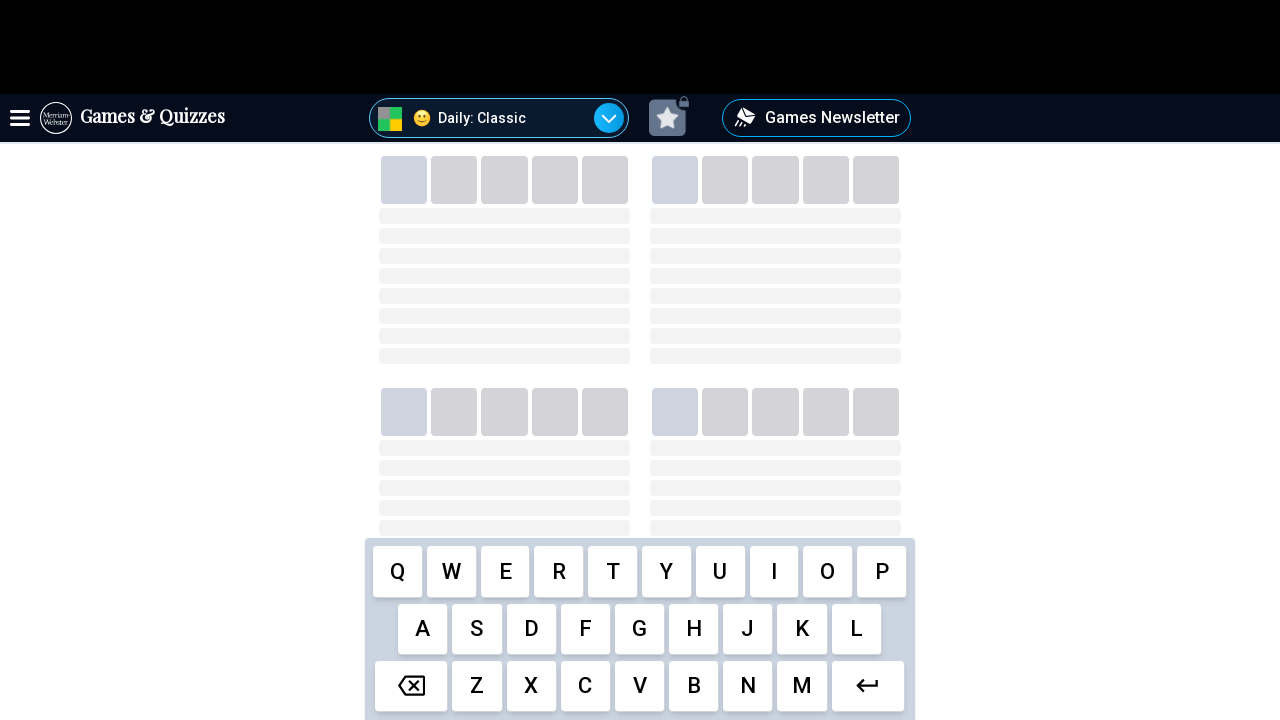

Game Boards element loaded
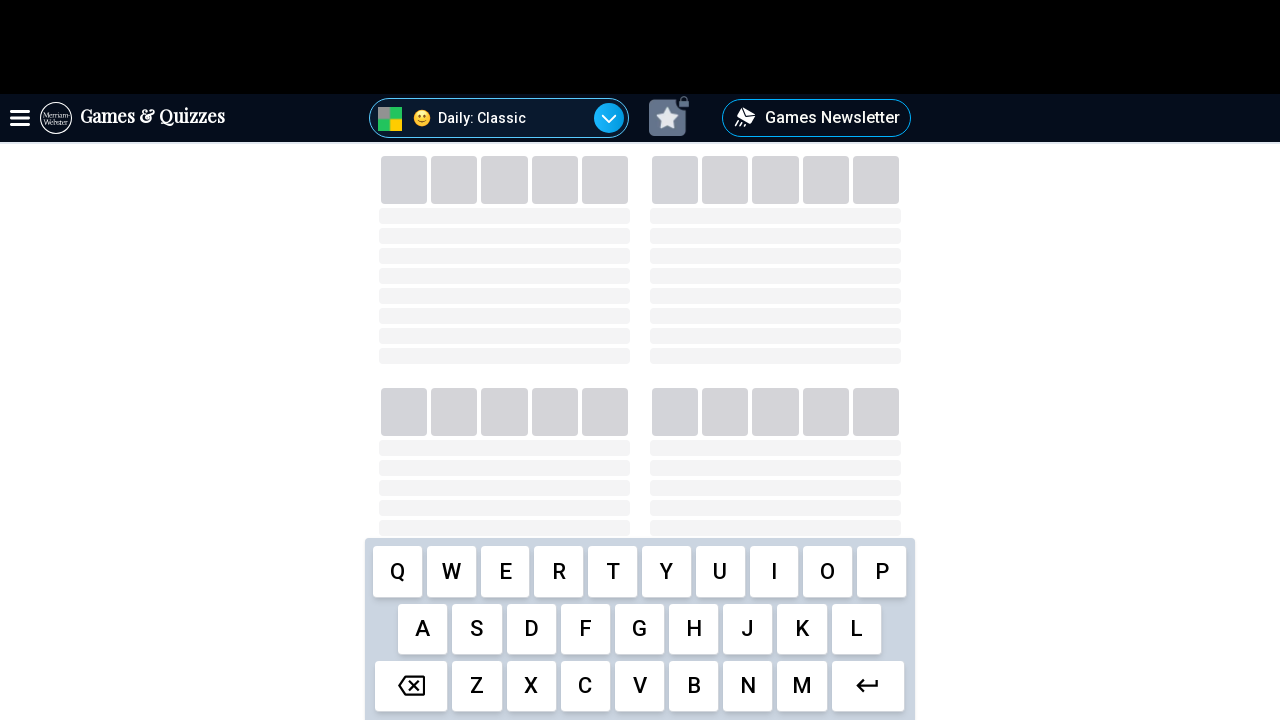

Retrieved reference to Game Board 1
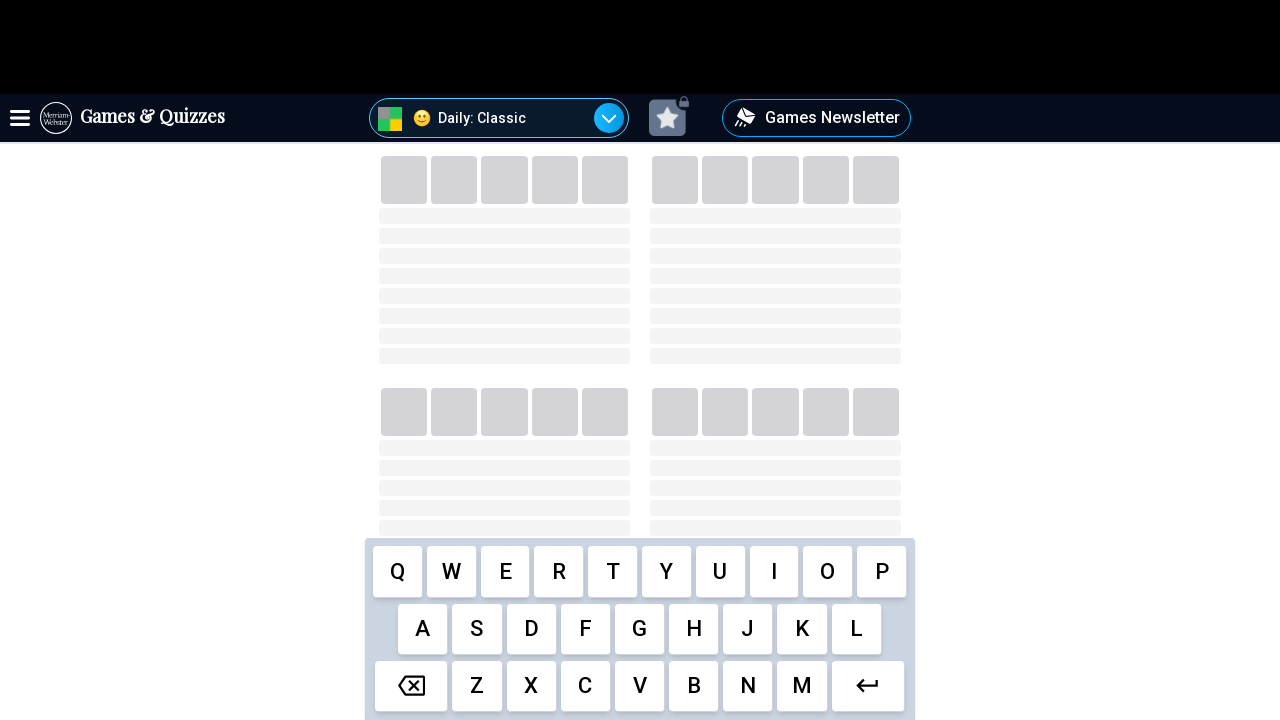

Retrieved reference to Game Board 2
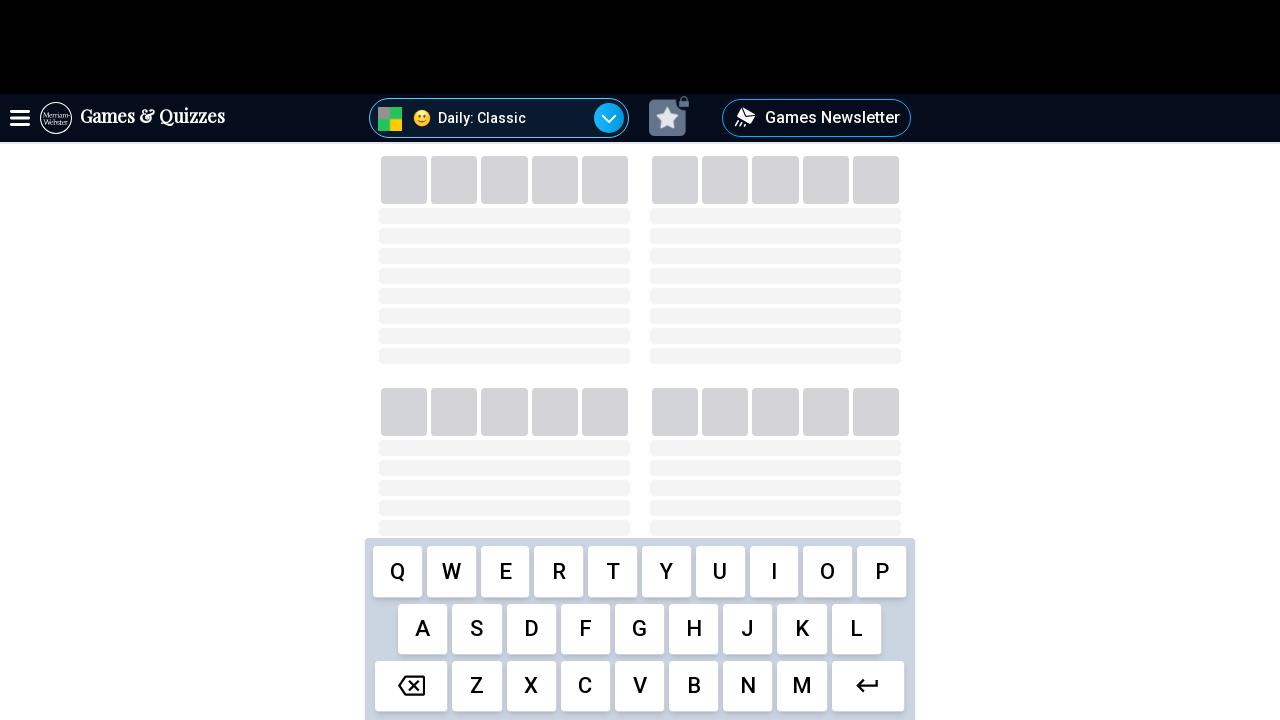

Retrieved reference to Game Board 3
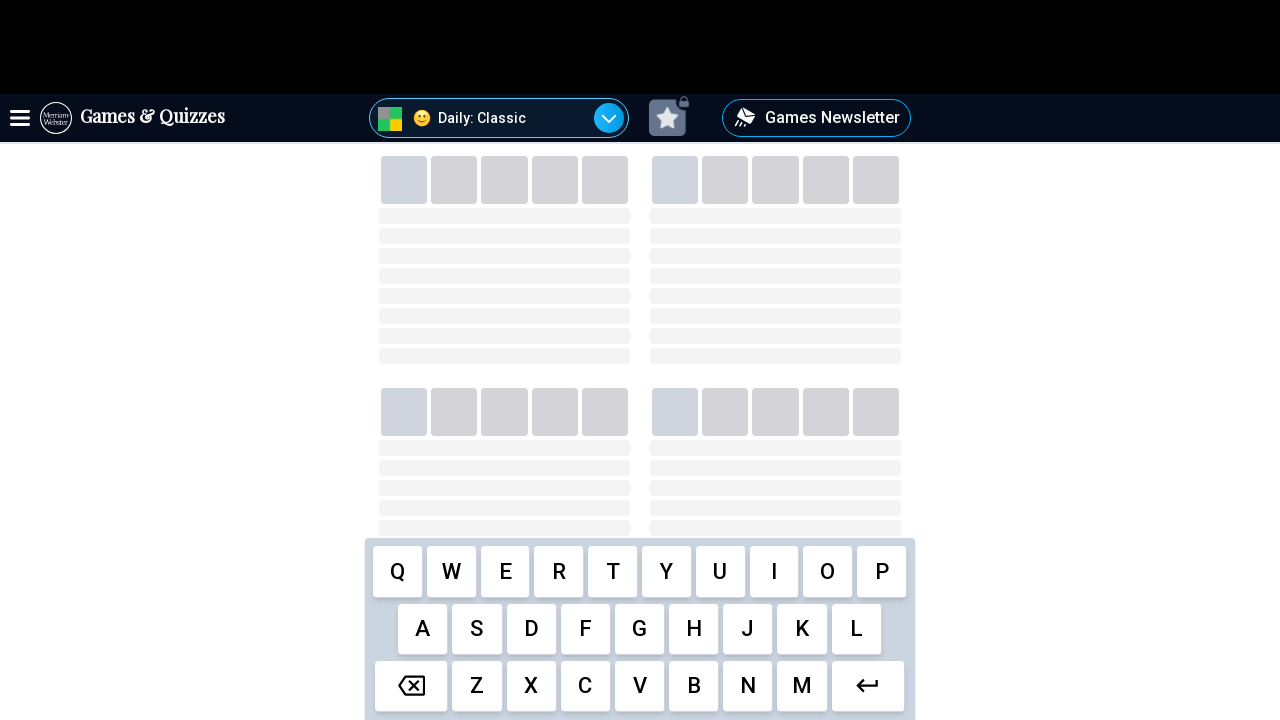

Retrieved reference to Game Board 4
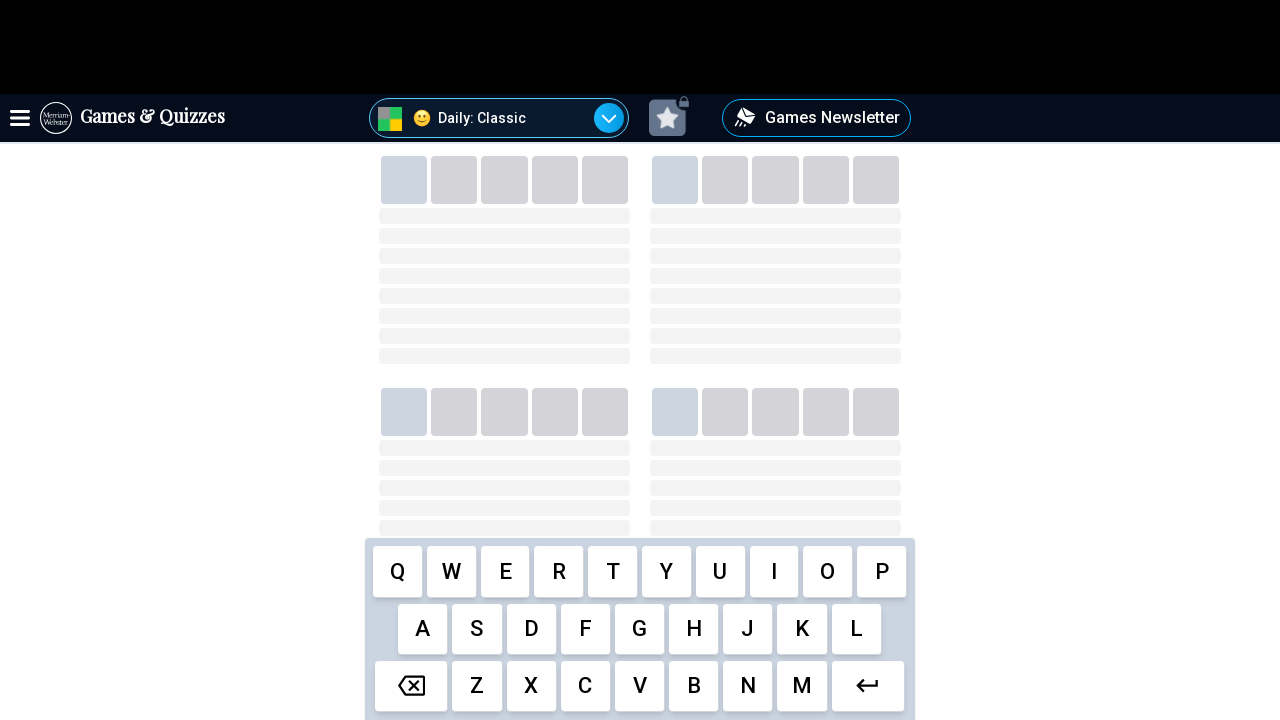

Typed letter 'W' for word 'WATER'
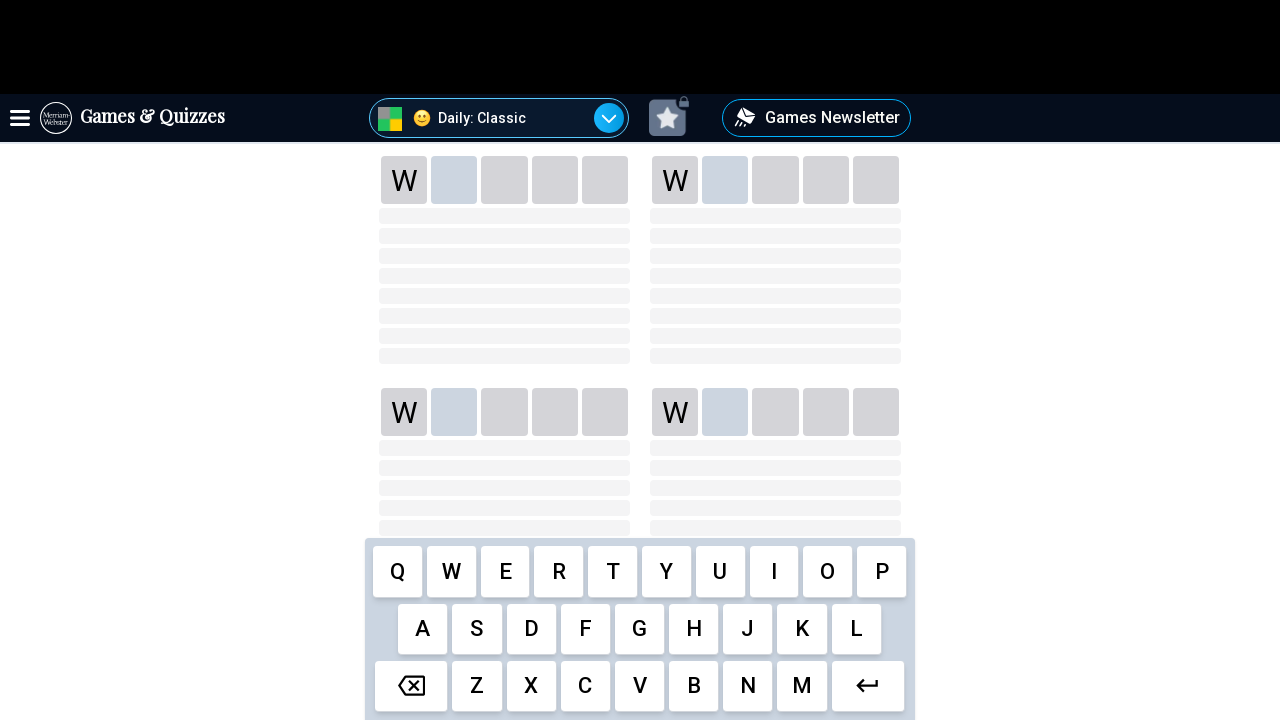

Typed letter 'A' for word 'WATER'
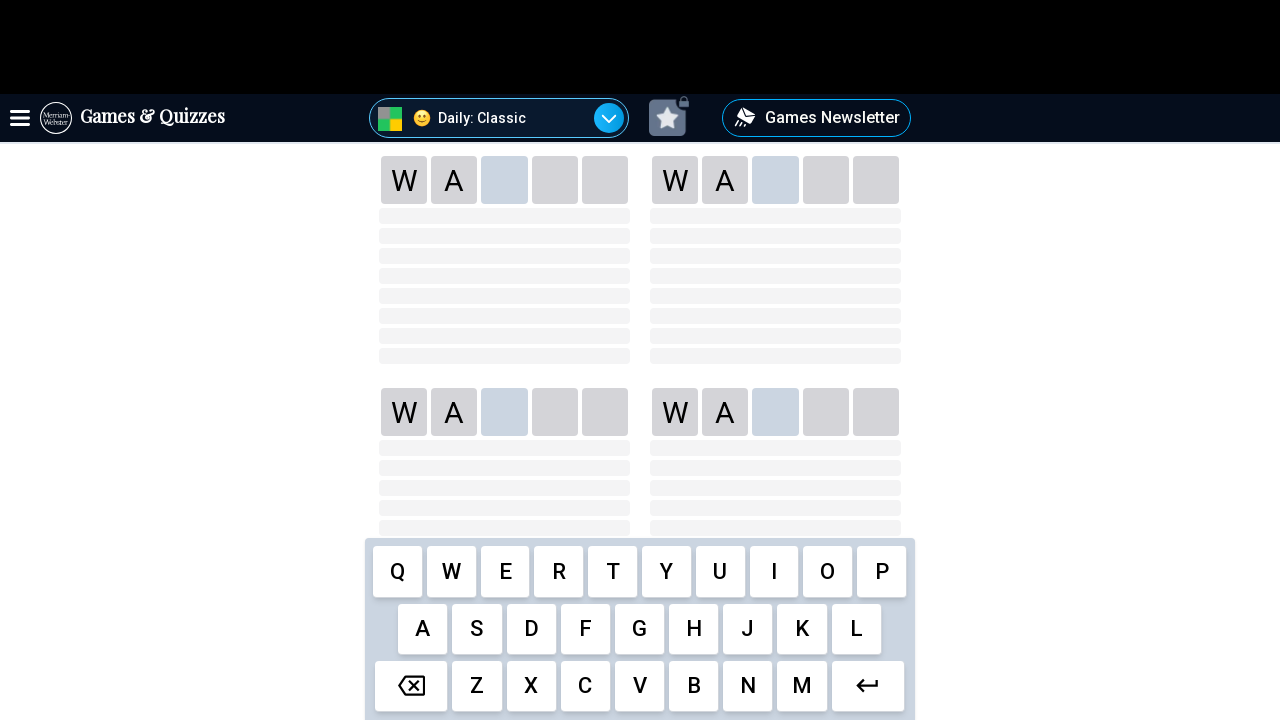

Typed letter 'T' for word 'WATER'
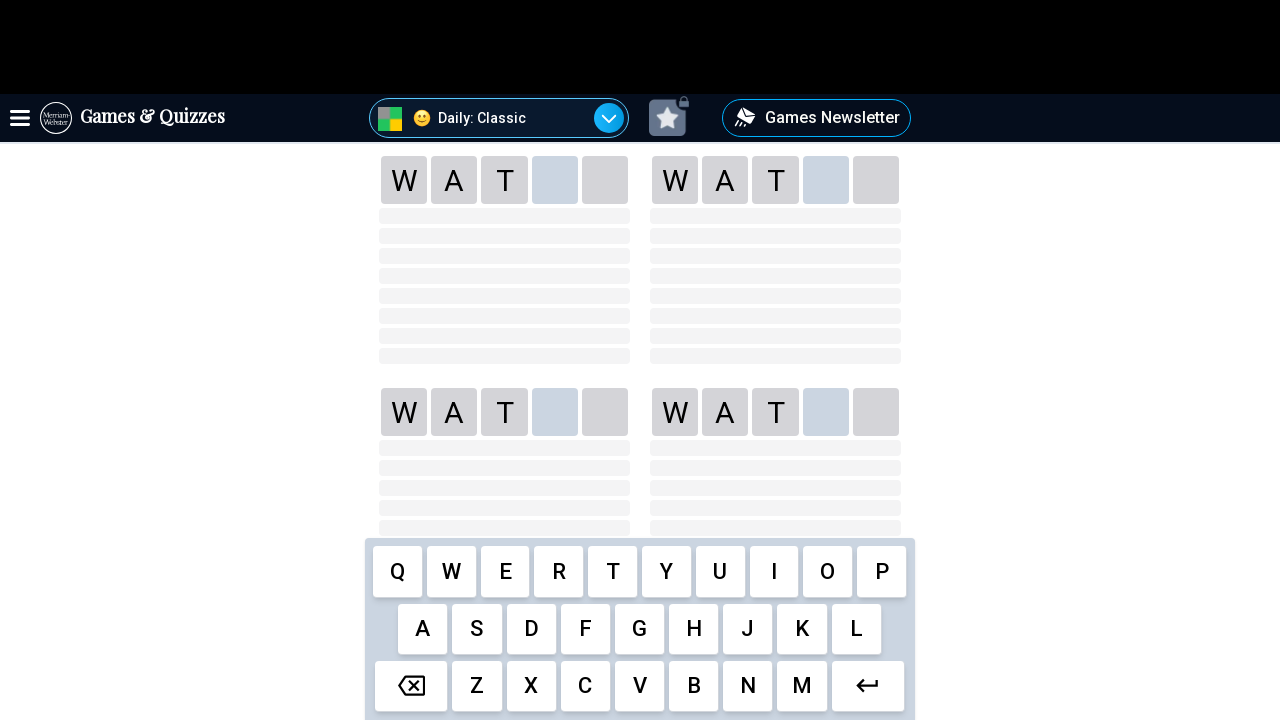

Typed letter 'E' for word 'WATER'
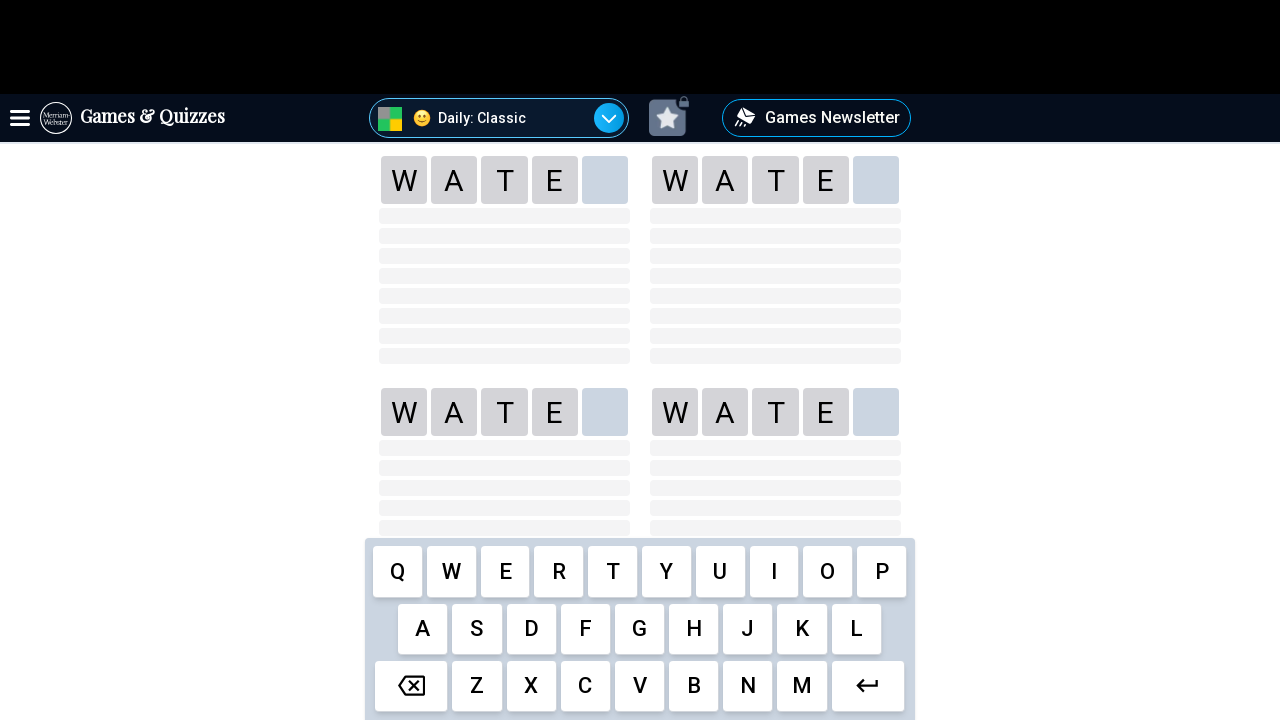

Typed letter 'R' for word 'WATER'
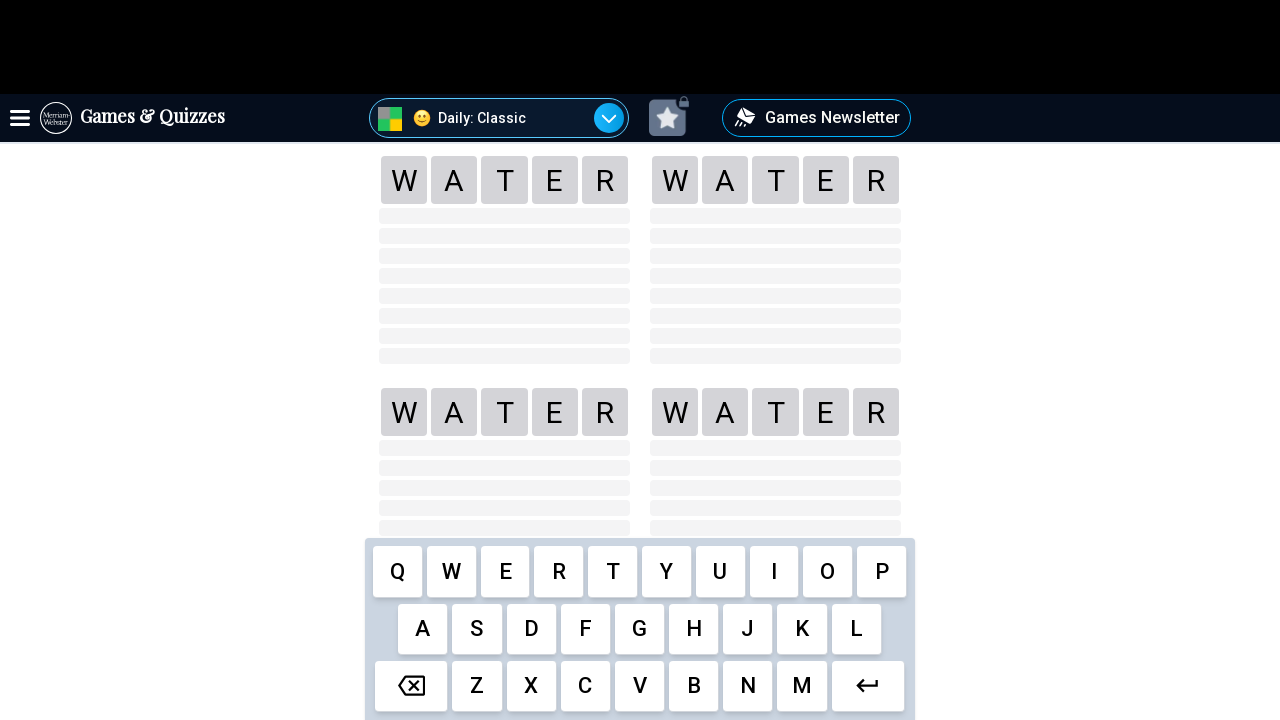

Submitted word guess 'WATER' by pressing Enter
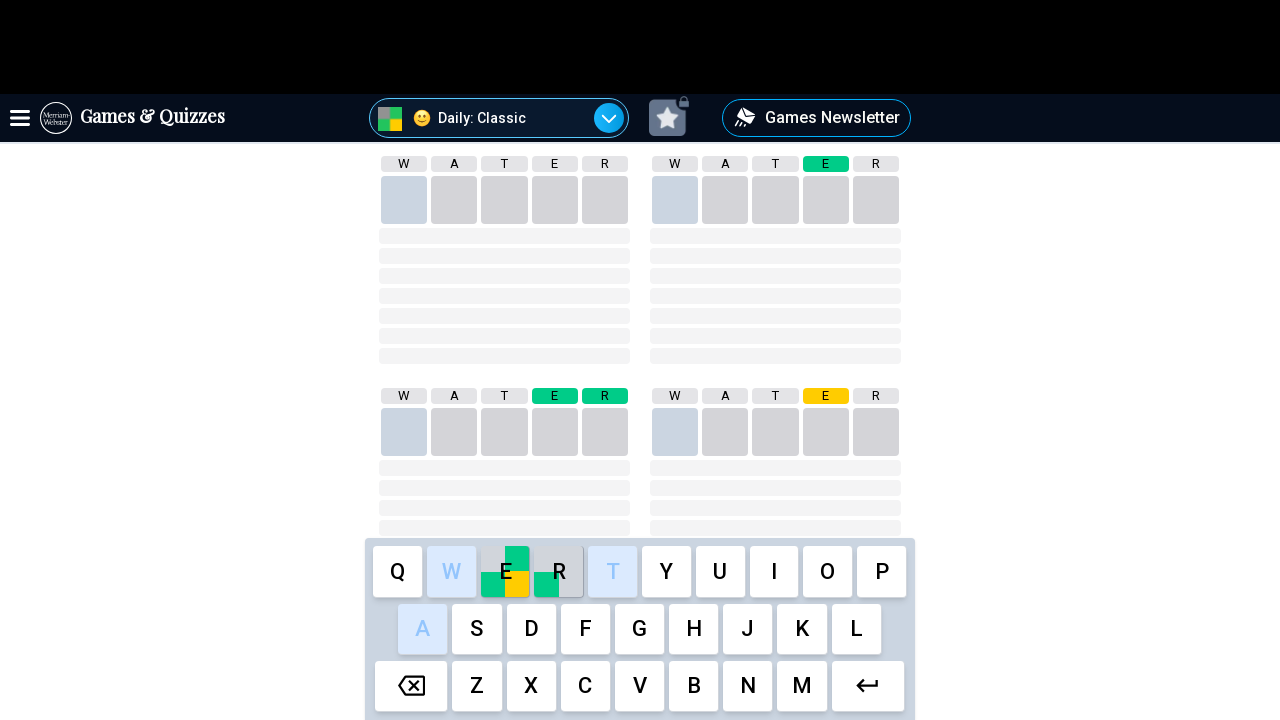

Waited 500ms for game to process guess 'WATER'
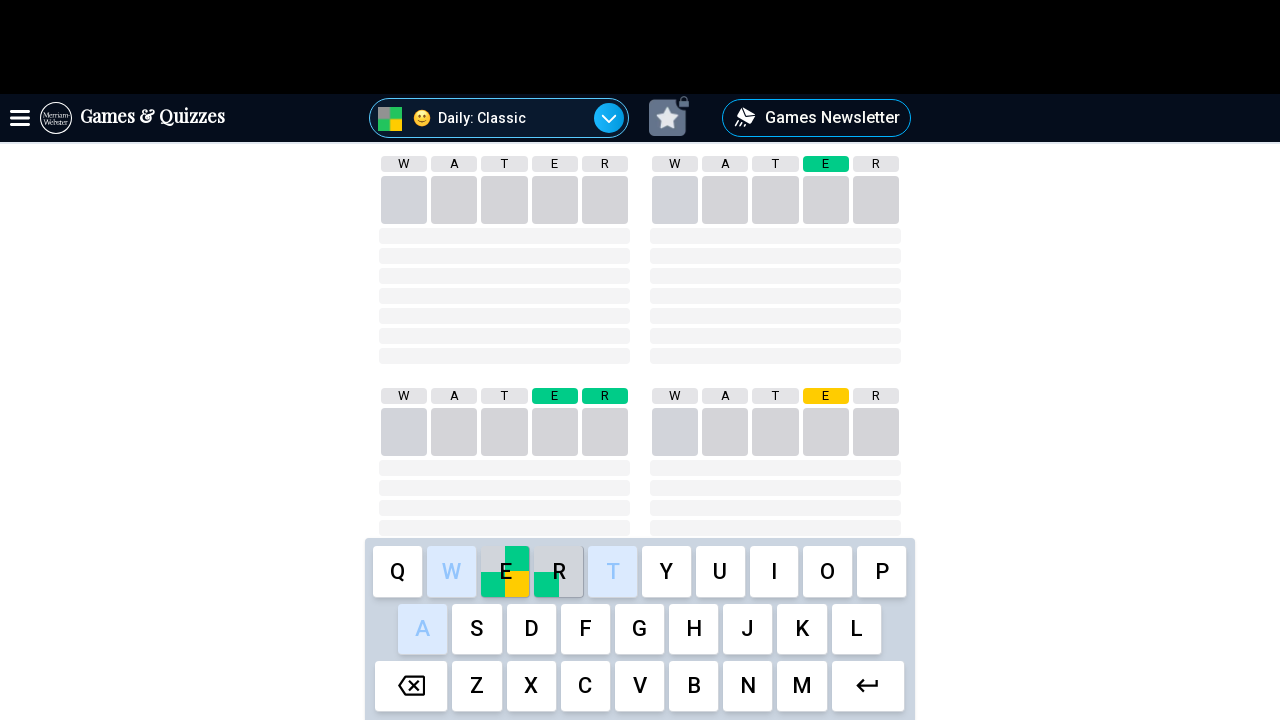

Typed letter 'S' for word 'STONE'
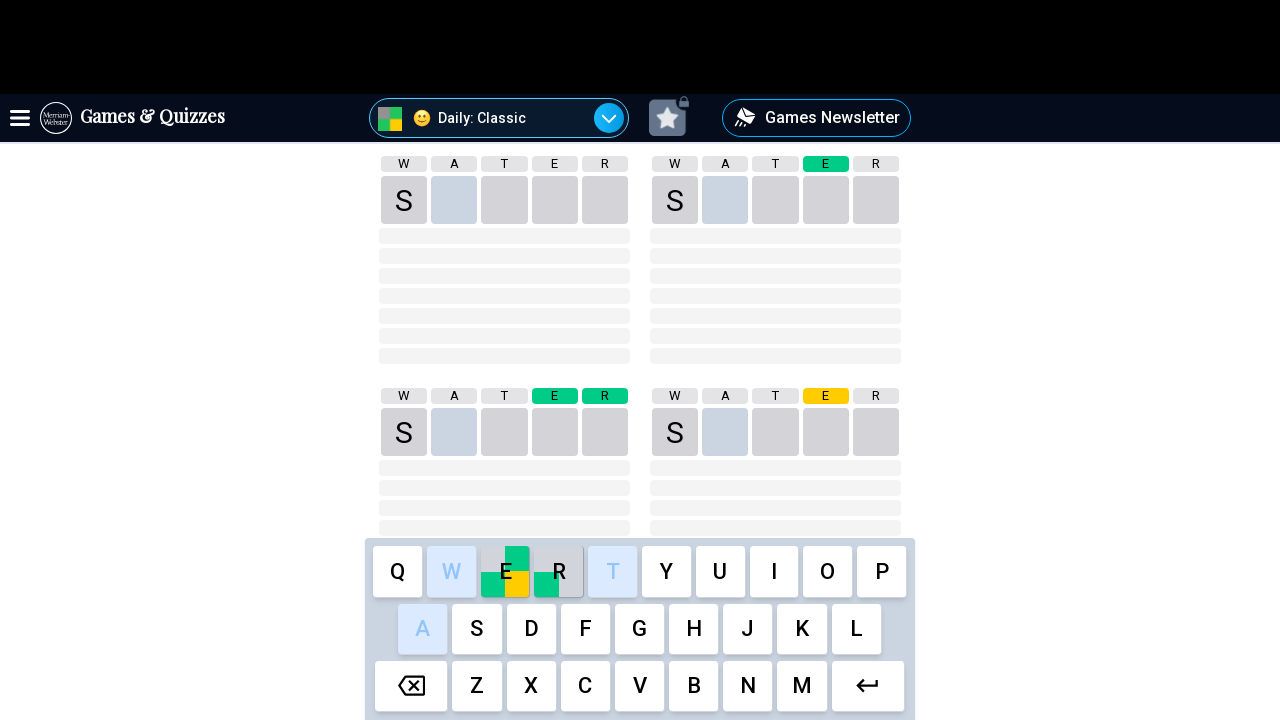

Typed letter 'T' for word 'STONE'
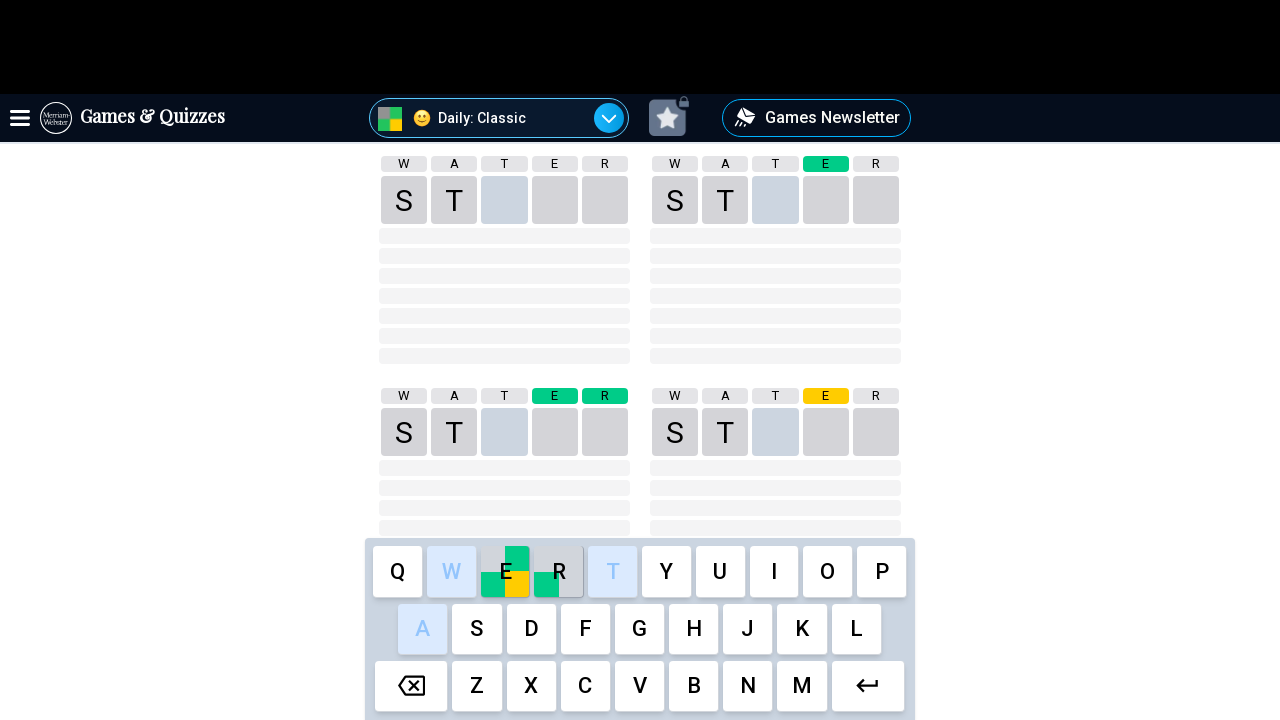

Typed letter 'O' for word 'STONE'
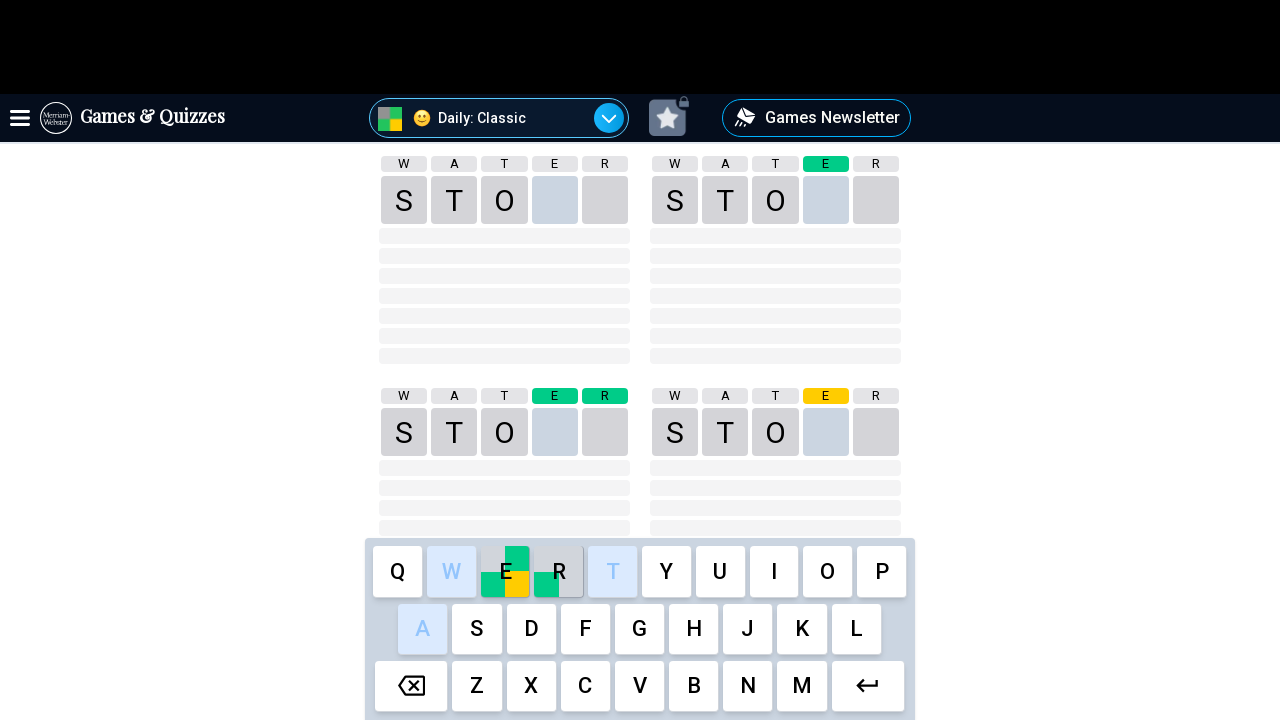

Typed letter 'N' for word 'STONE'
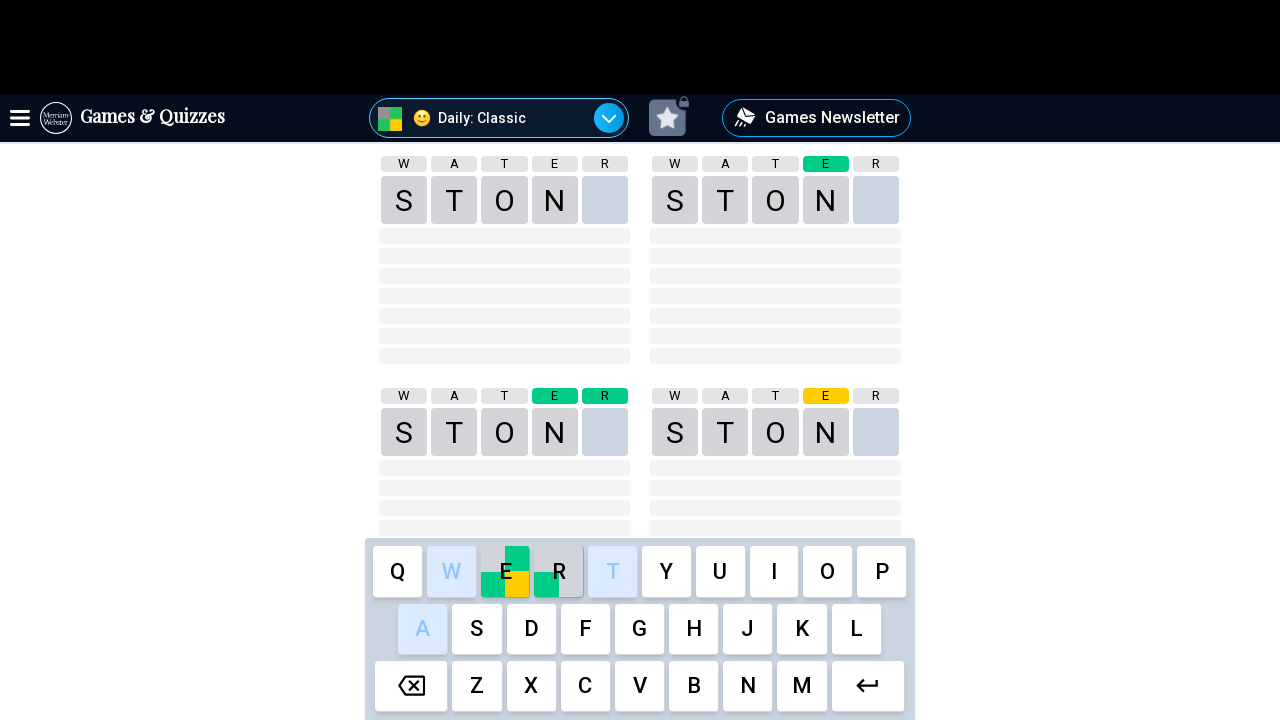

Typed letter 'E' for word 'STONE'
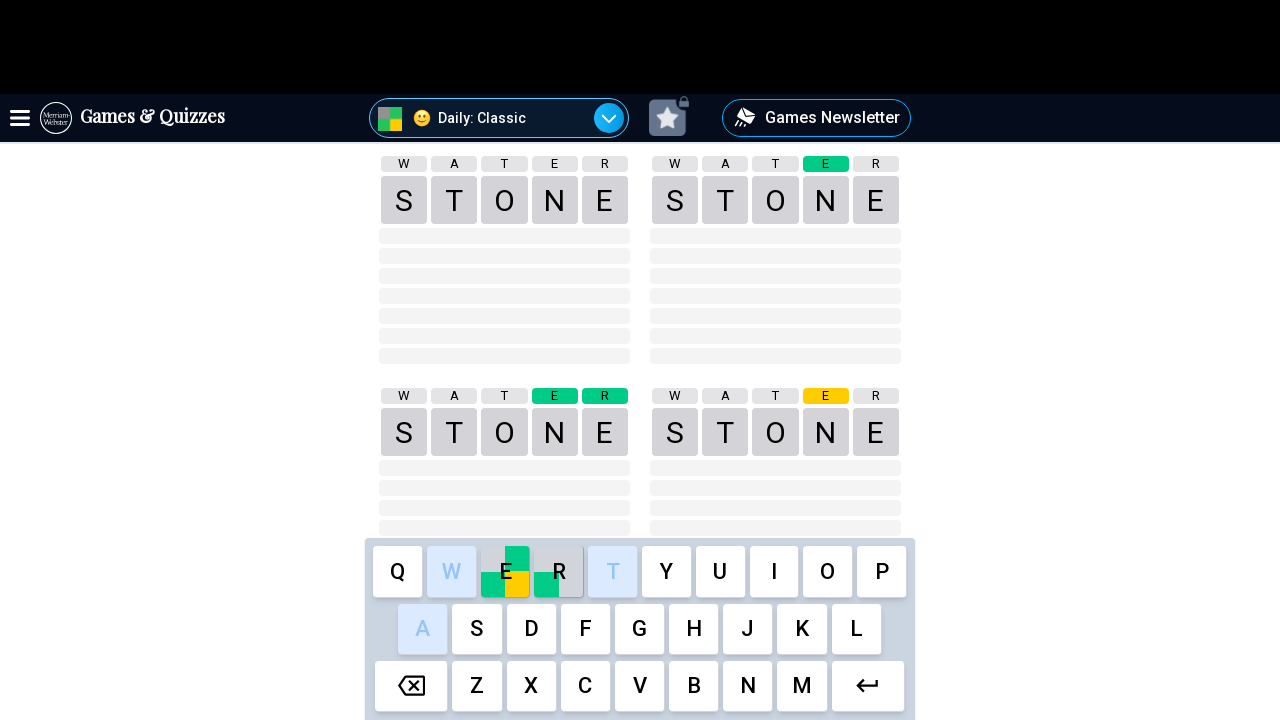

Submitted word guess 'STONE' by pressing Enter
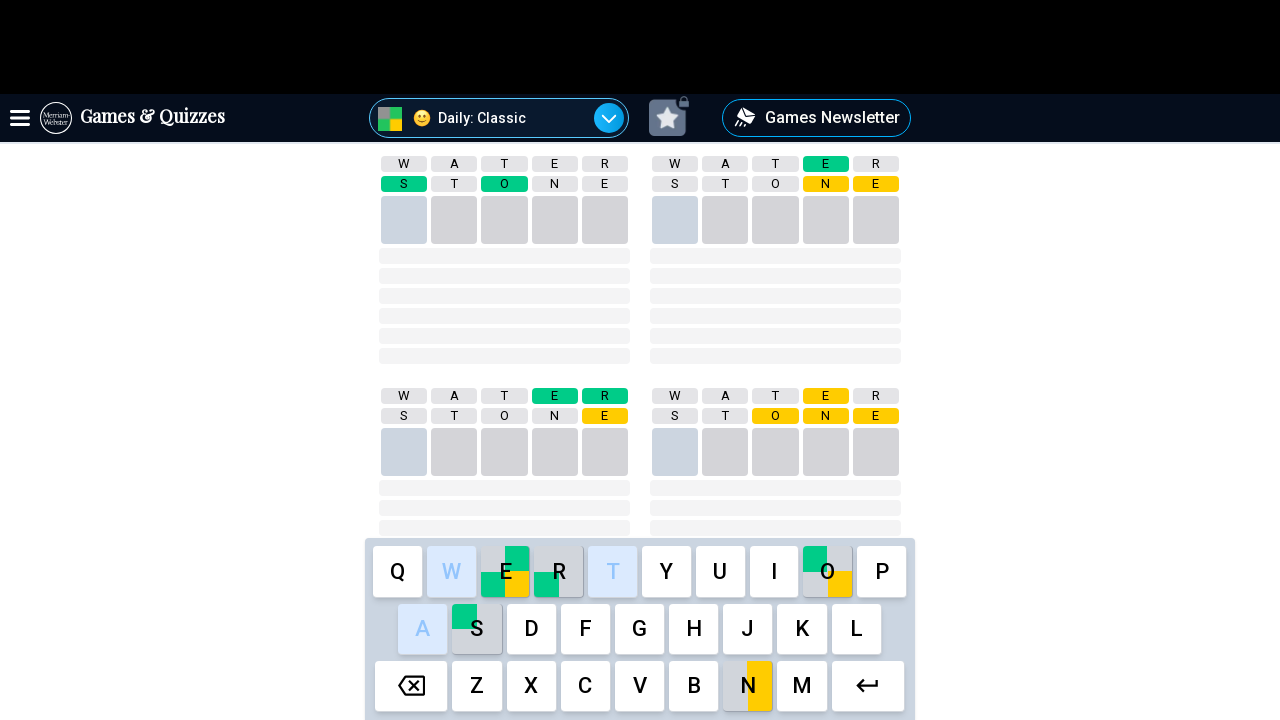

Waited 500ms for game to process guess 'STONE'
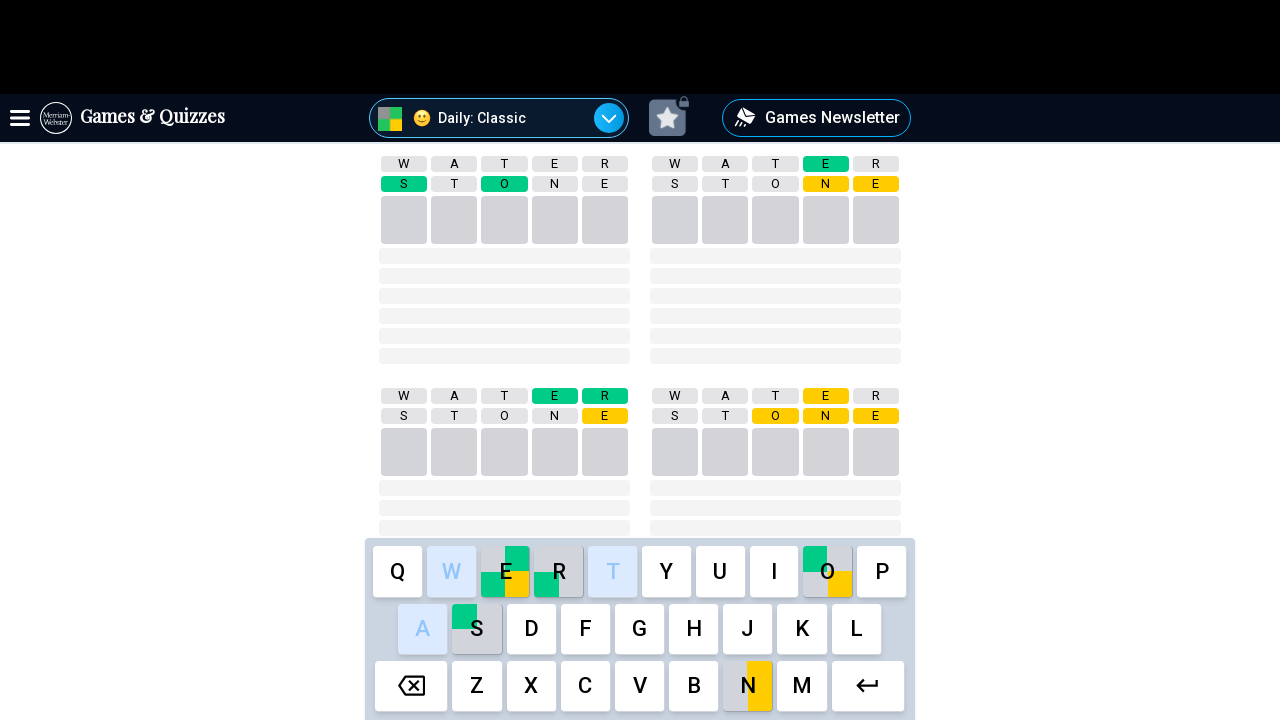

Typed letter 'L' for word 'LIGHT'
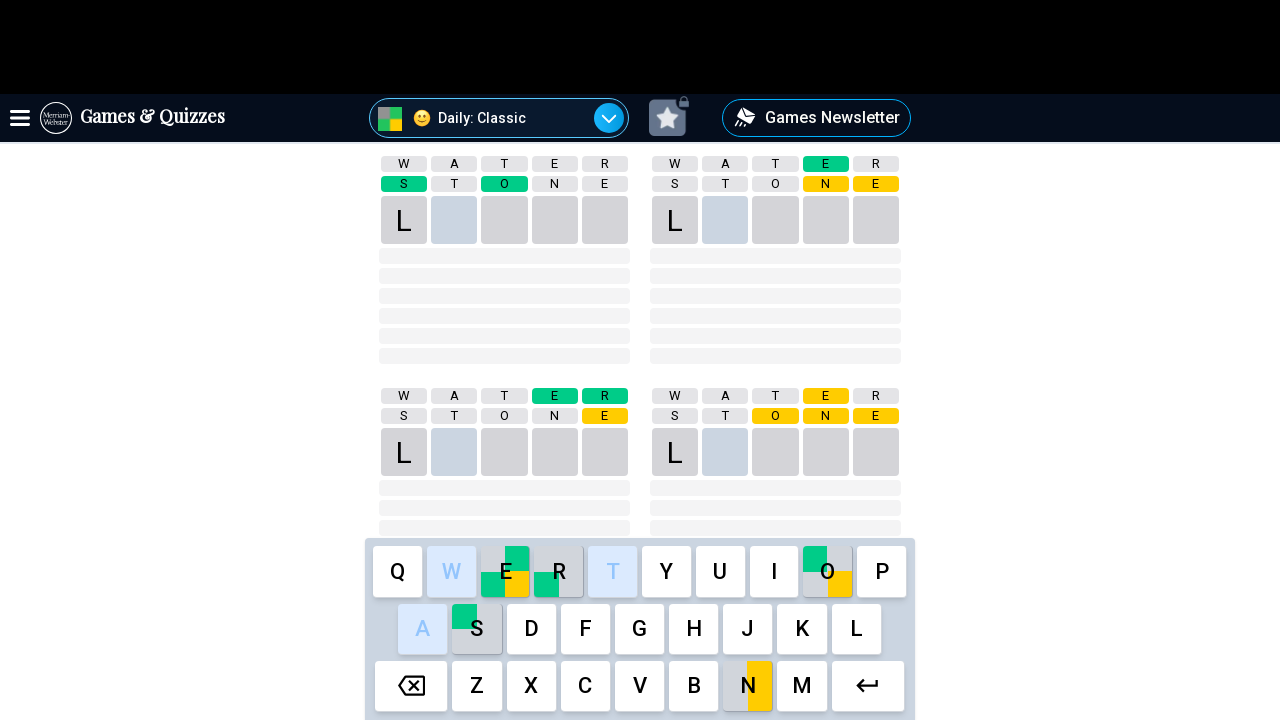

Typed letter 'I' for word 'LIGHT'
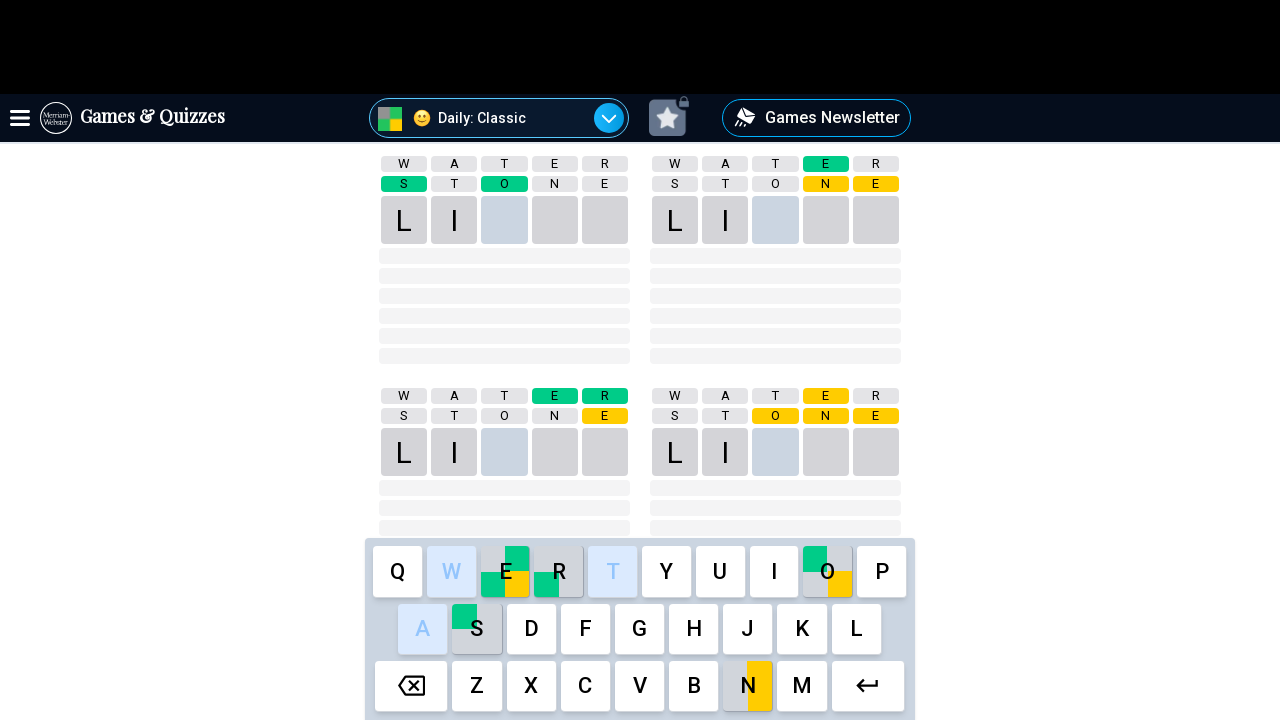

Typed letter 'G' for word 'LIGHT'
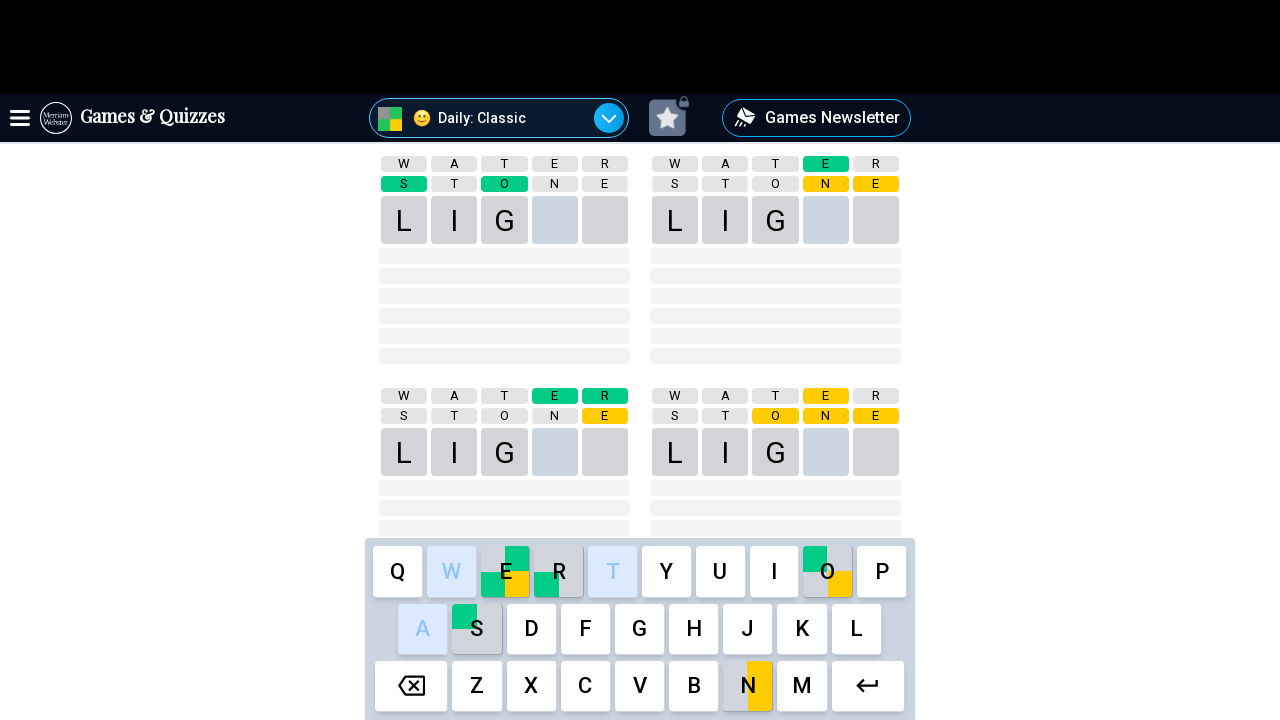

Typed letter 'H' for word 'LIGHT'
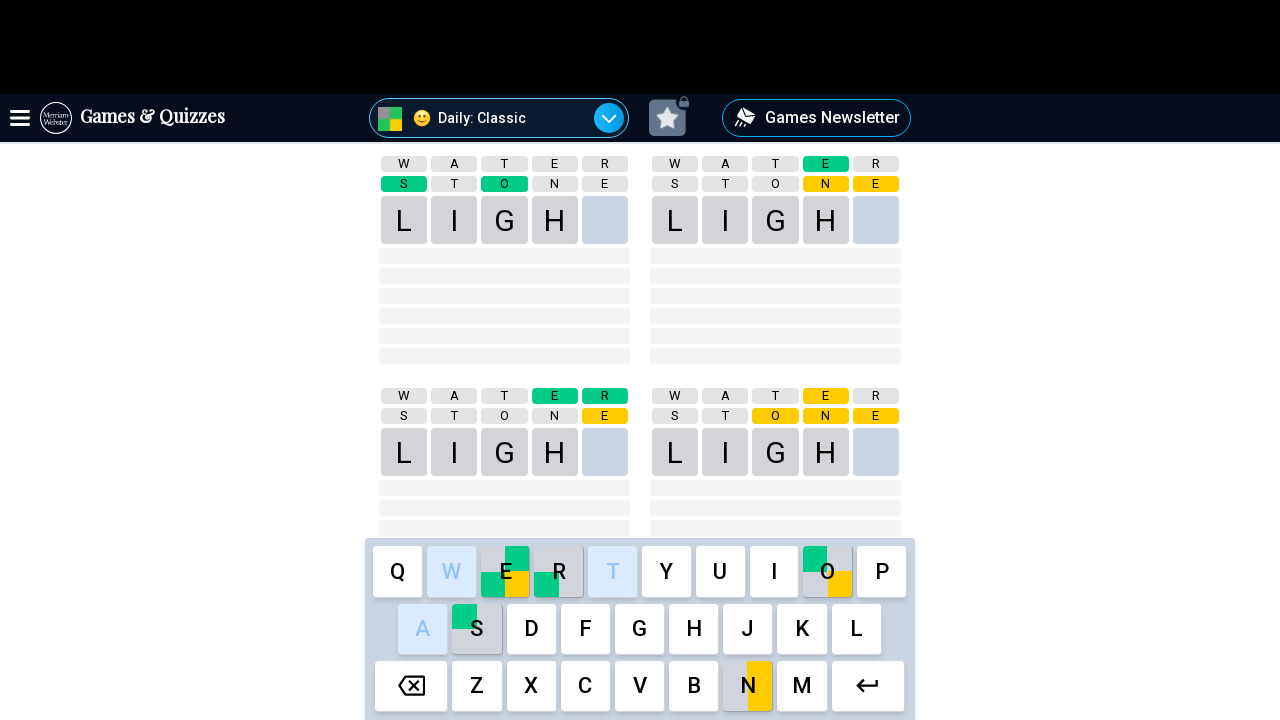

Typed letter 'T' for word 'LIGHT'
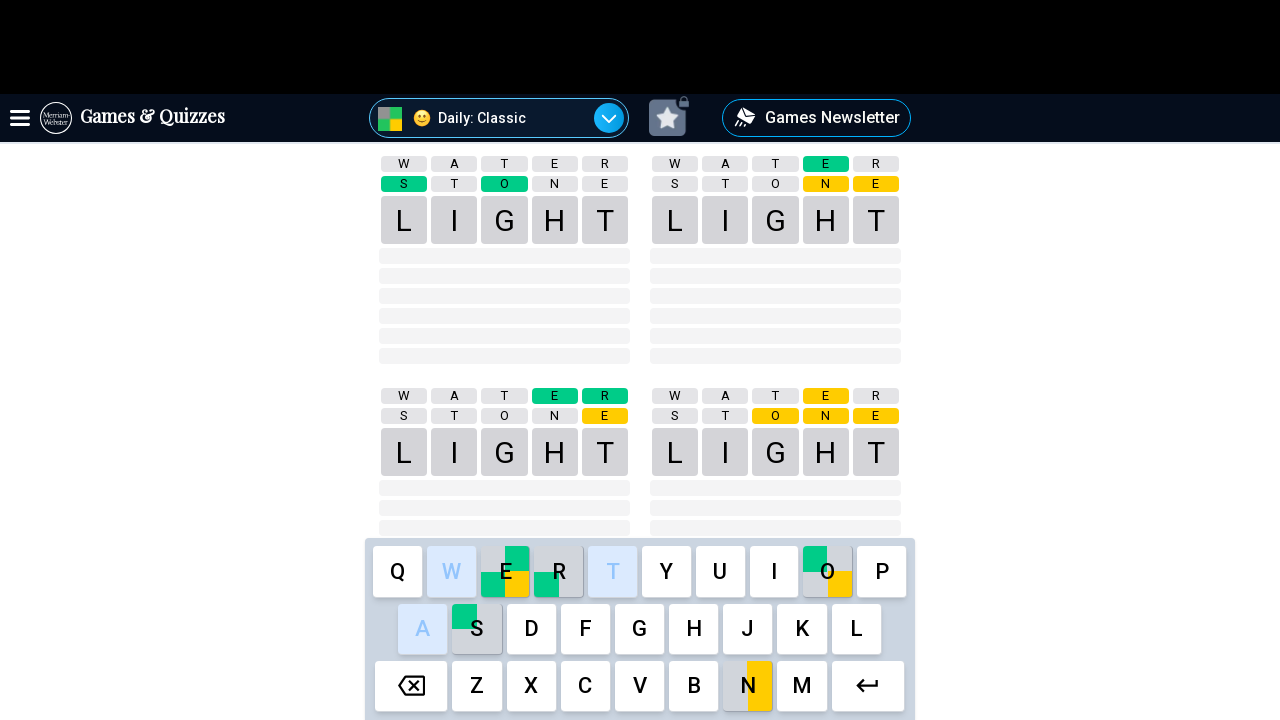

Submitted word guess 'LIGHT' by pressing Enter
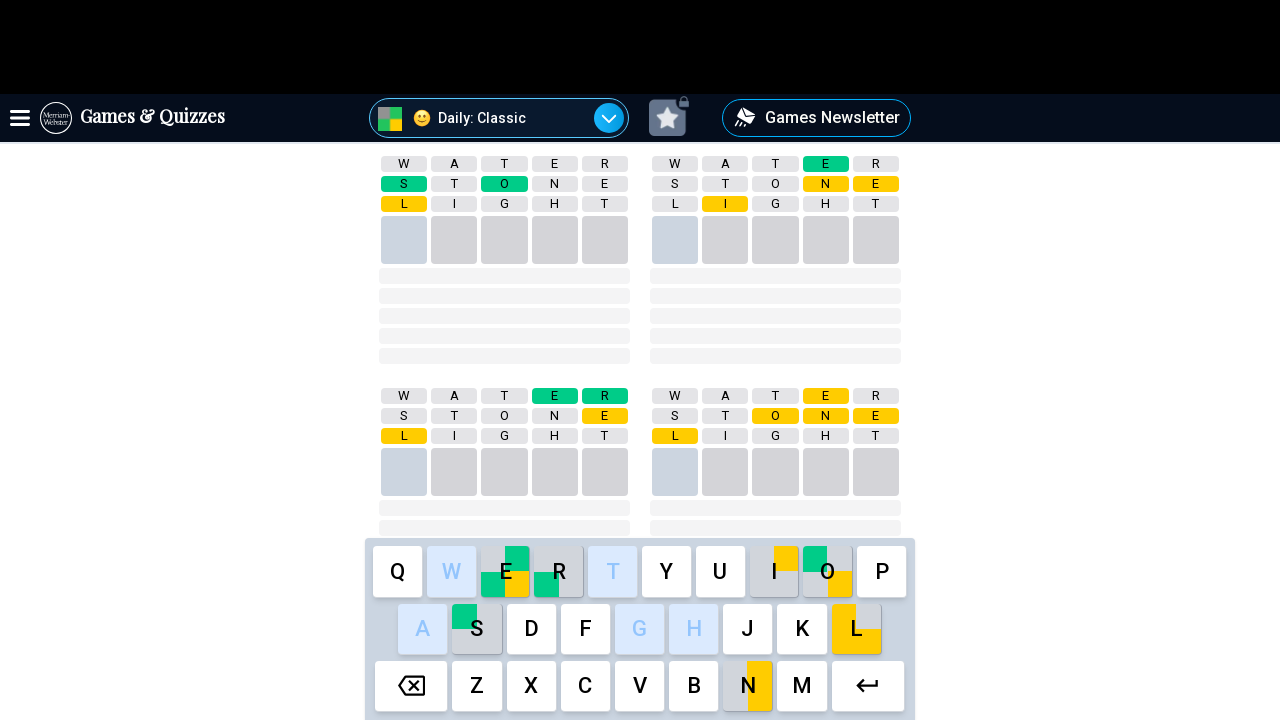

Waited 500ms for game to process guess 'LIGHT'
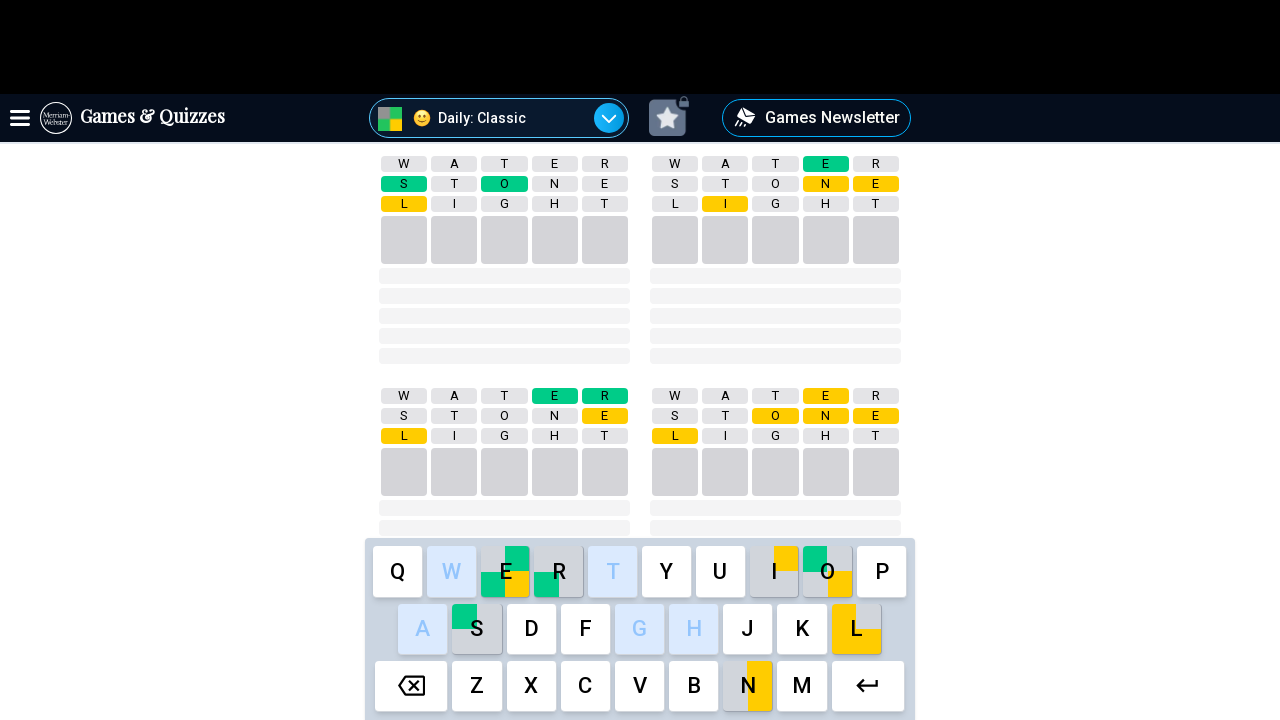

Typed letter 'B' for word 'BREAD'
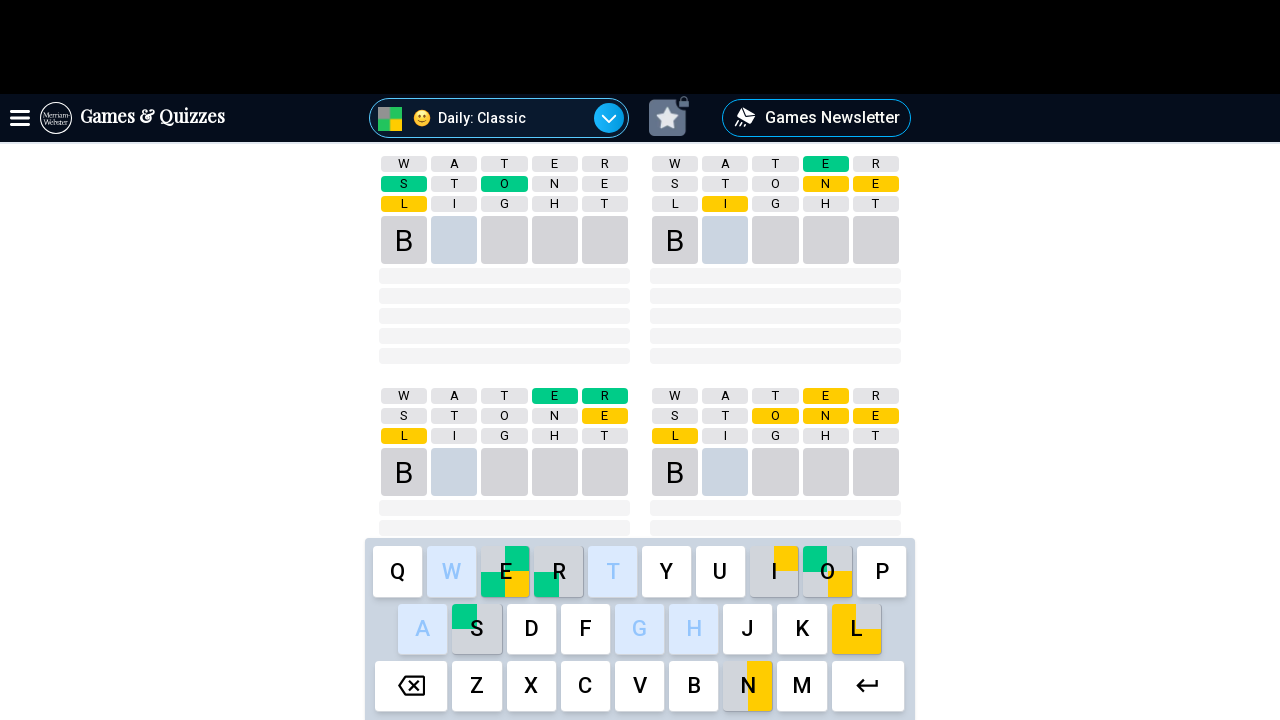

Typed letter 'R' for word 'BREAD'
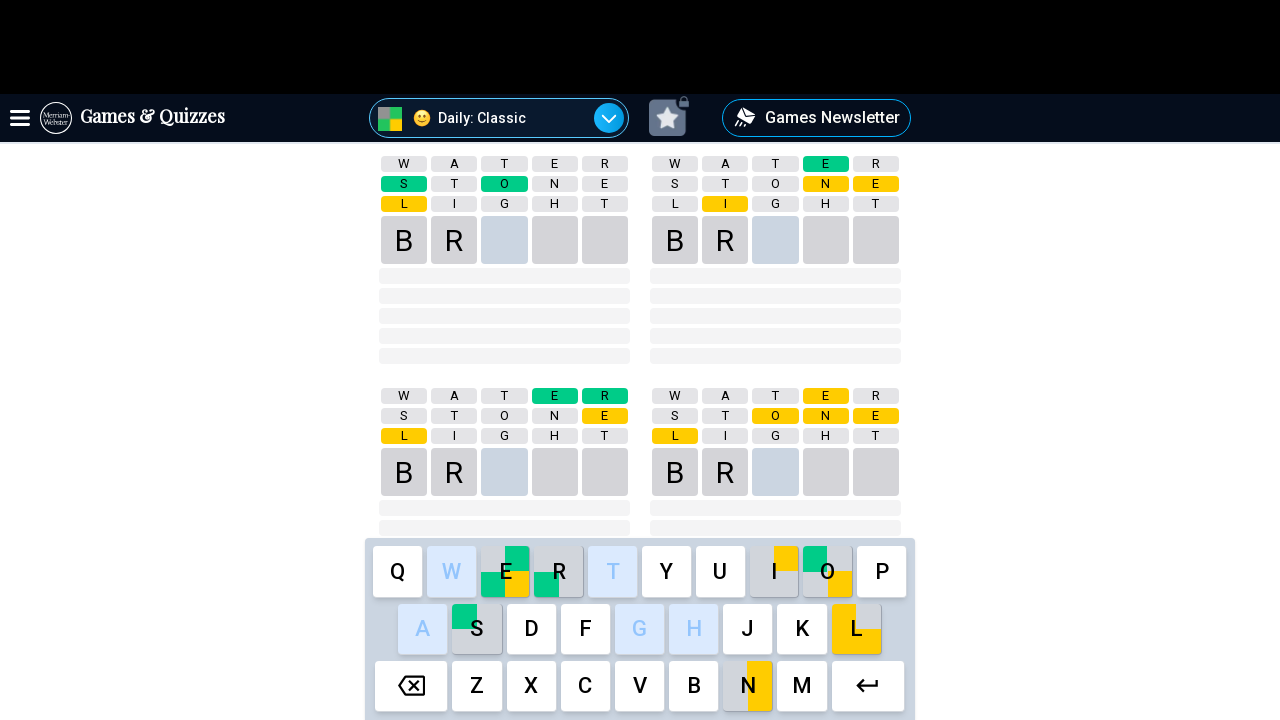

Typed letter 'E' for word 'BREAD'
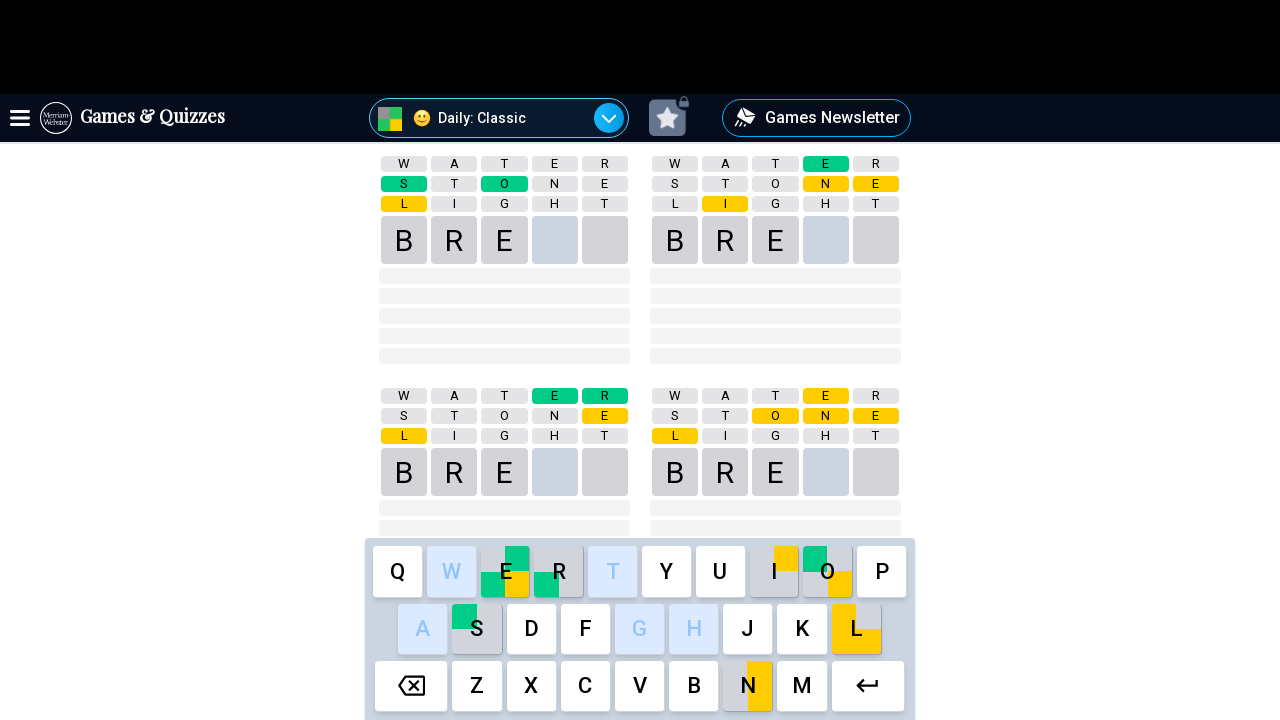

Typed letter 'A' for word 'BREAD'
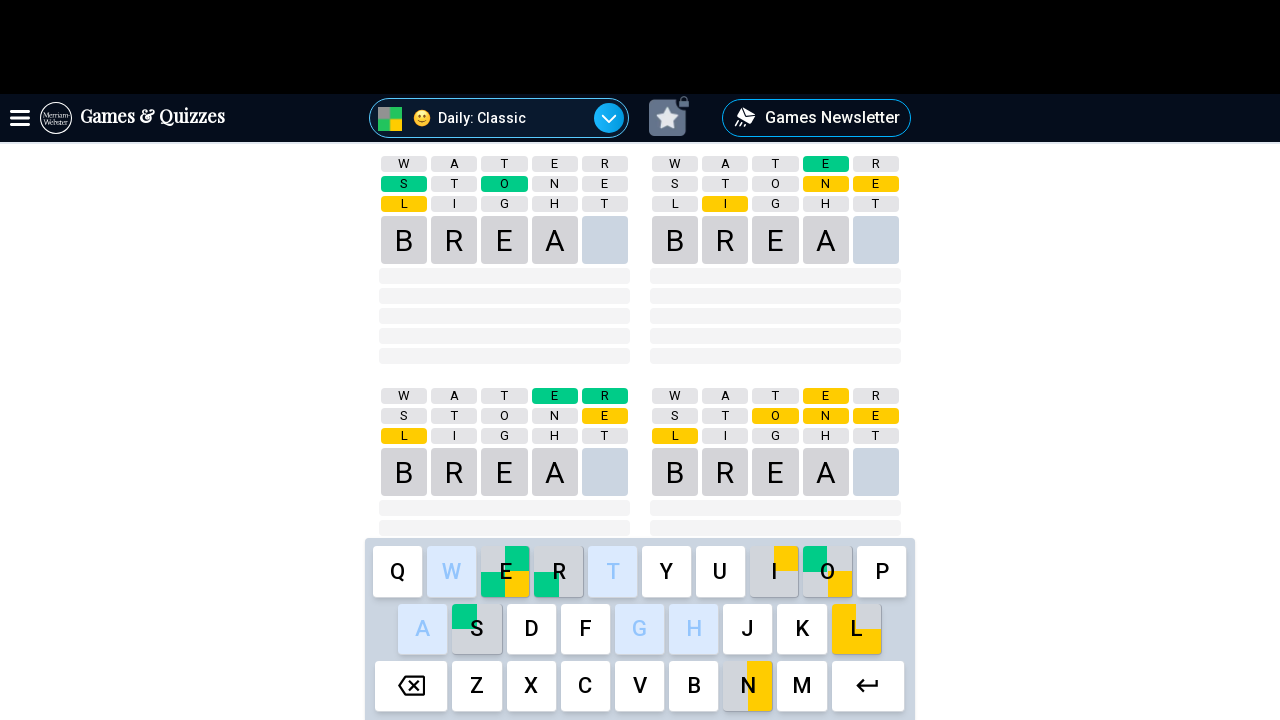

Typed letter 'D' for word 'BREAD'
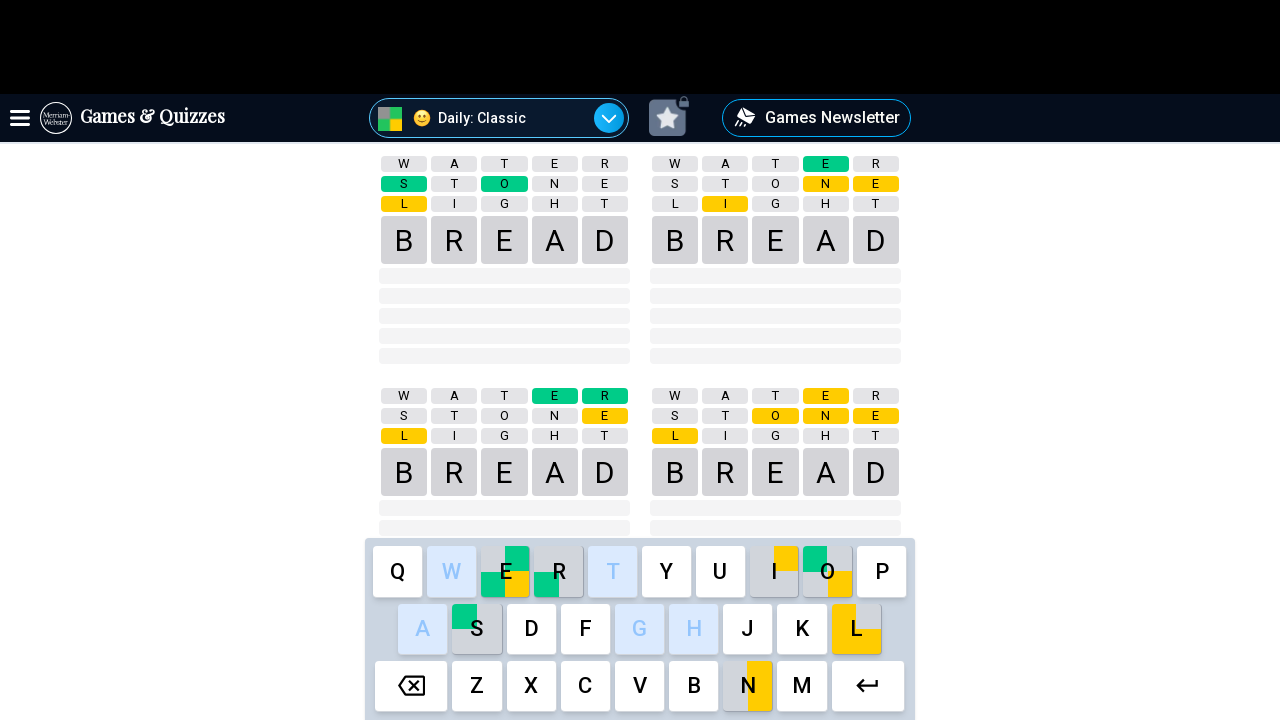

Submitted word guess 'BREAD' by pressing Enter
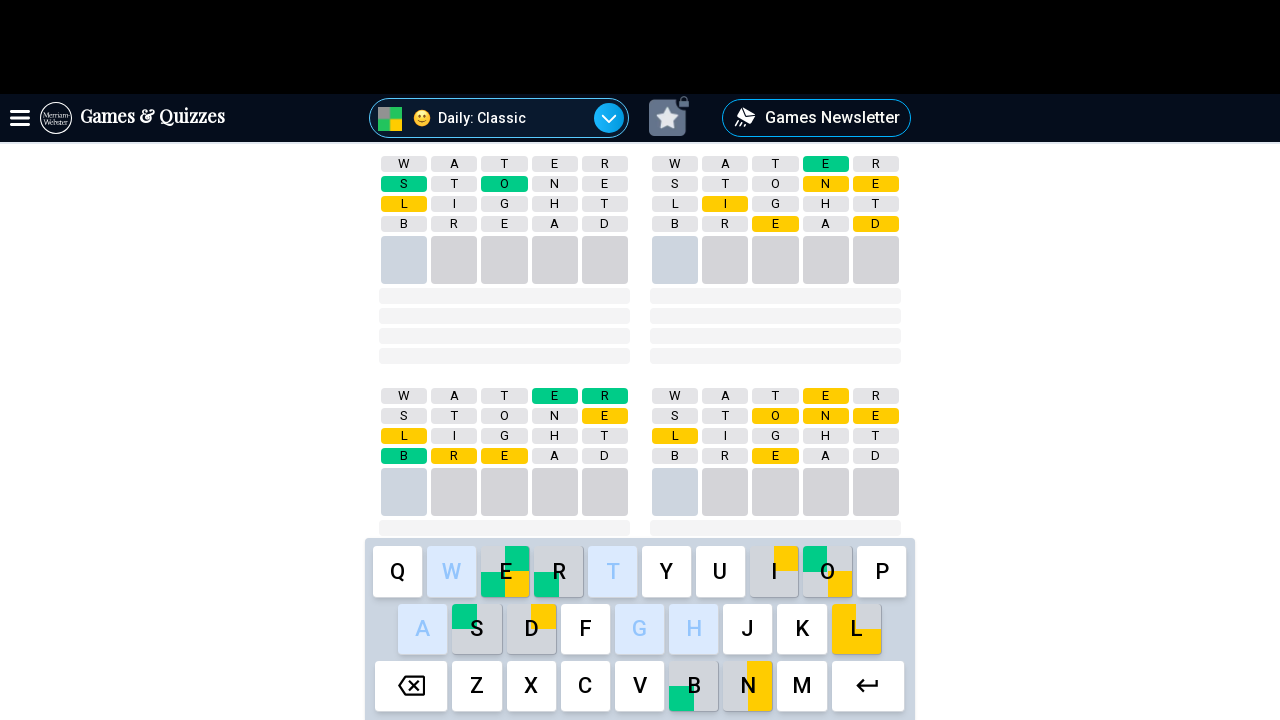

Waited 500ms for game to process guess 'BREAD'
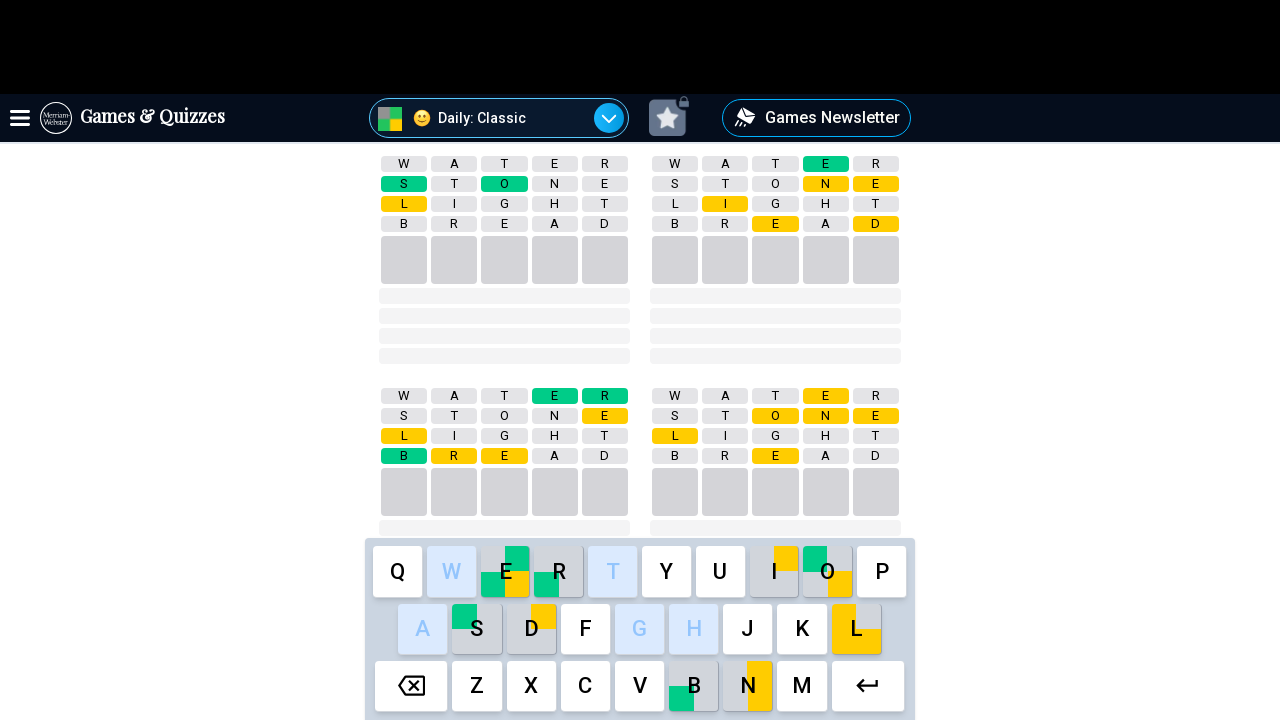

Typed letter 'P' for word 'POWER'
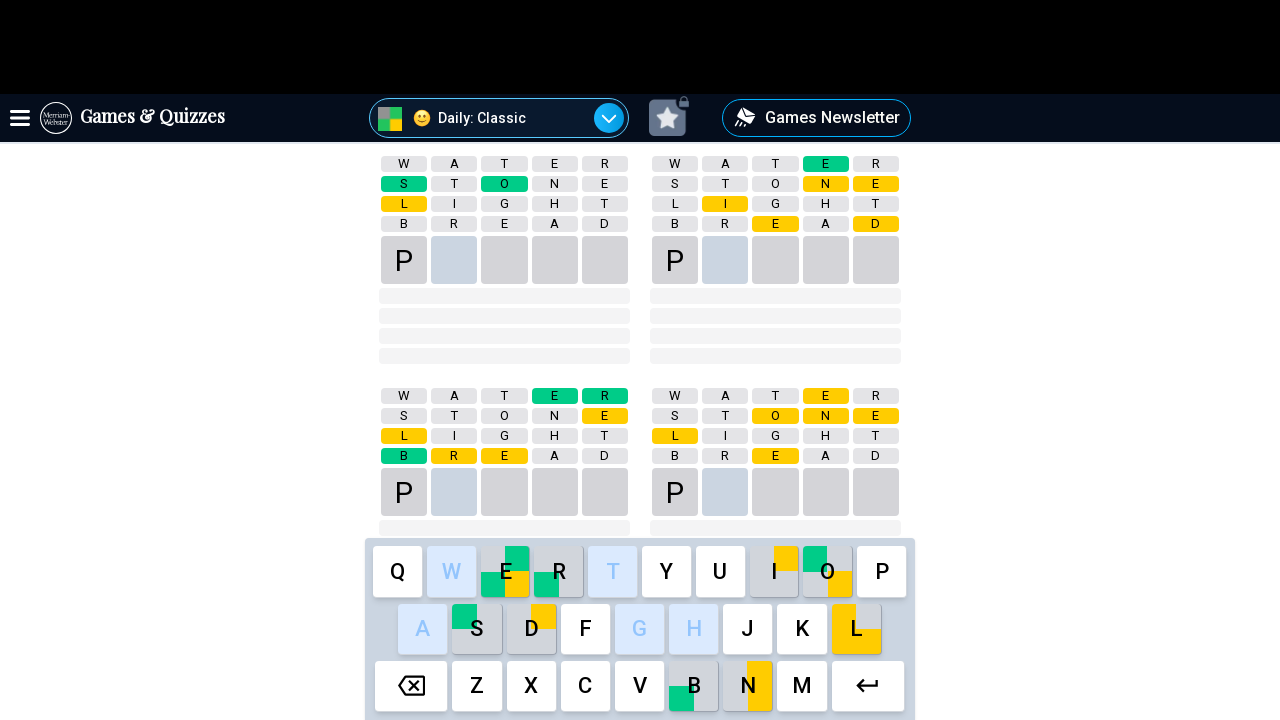

Typed letter 'O' for word 'POWER'
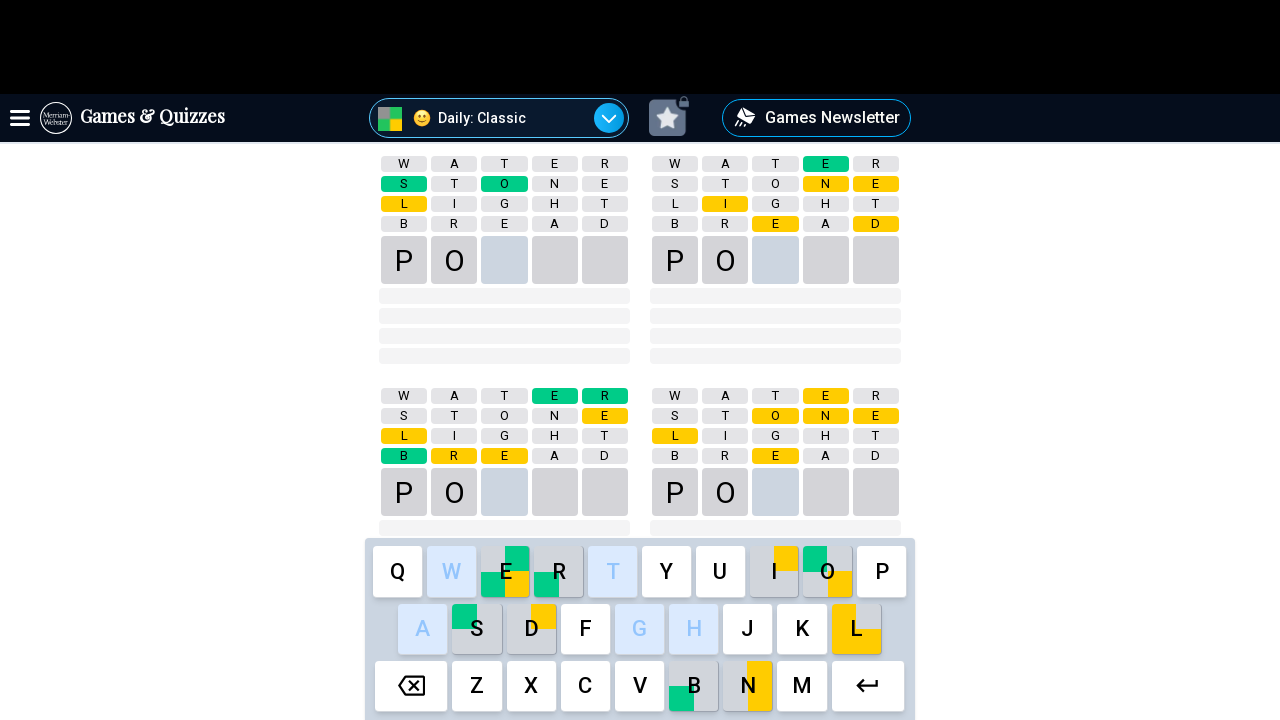

Typed letter 'W' for word 'POWER'
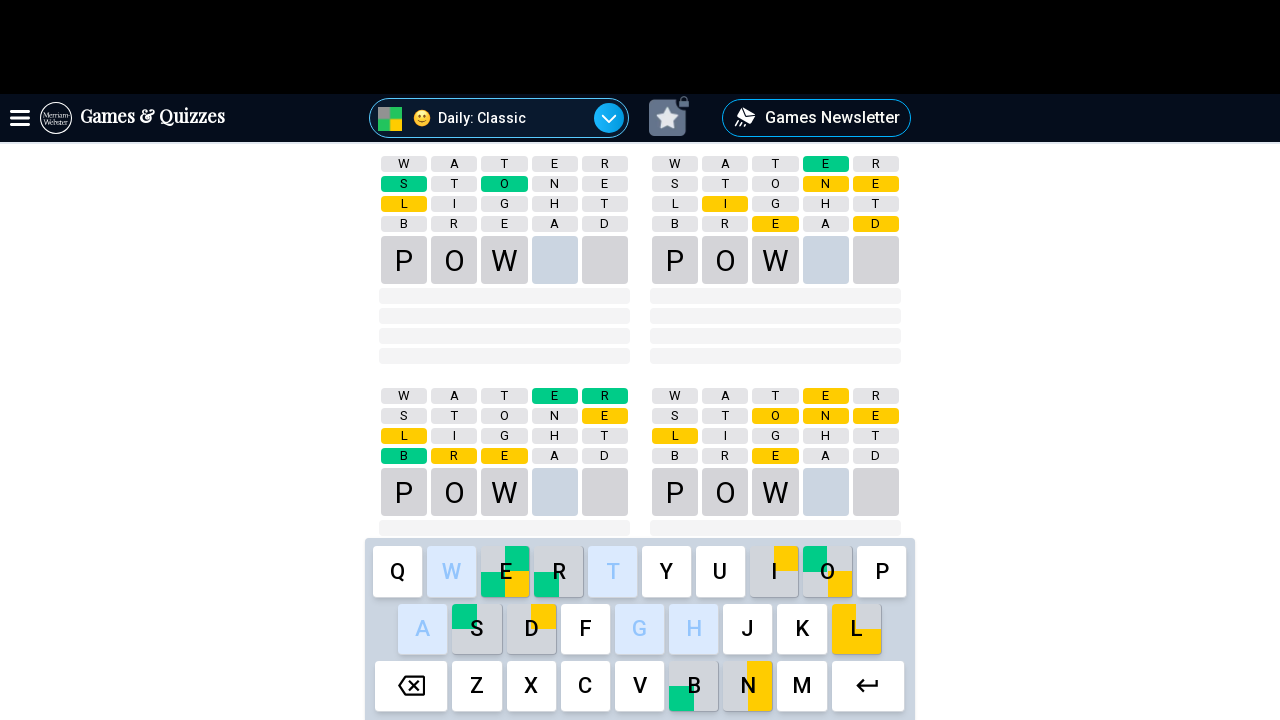

Typed letter 'E' for word 'POWER'
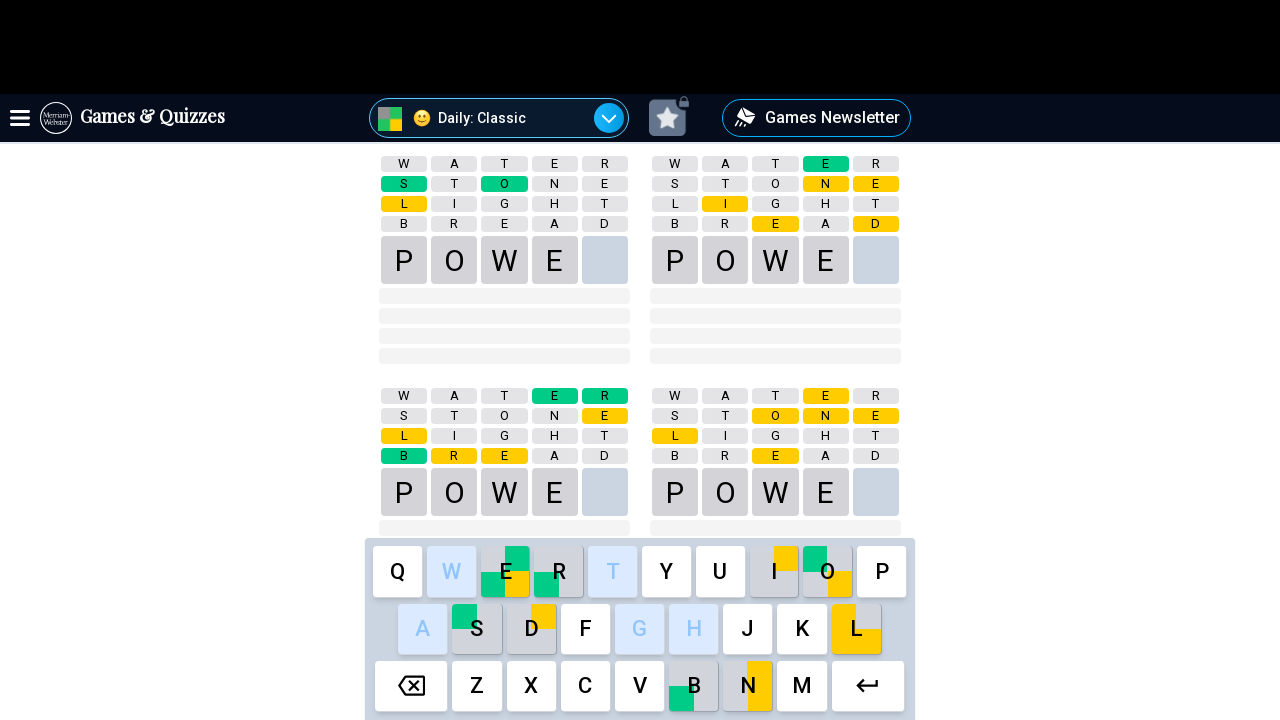

Typed letter 'R' for word 'POWER'
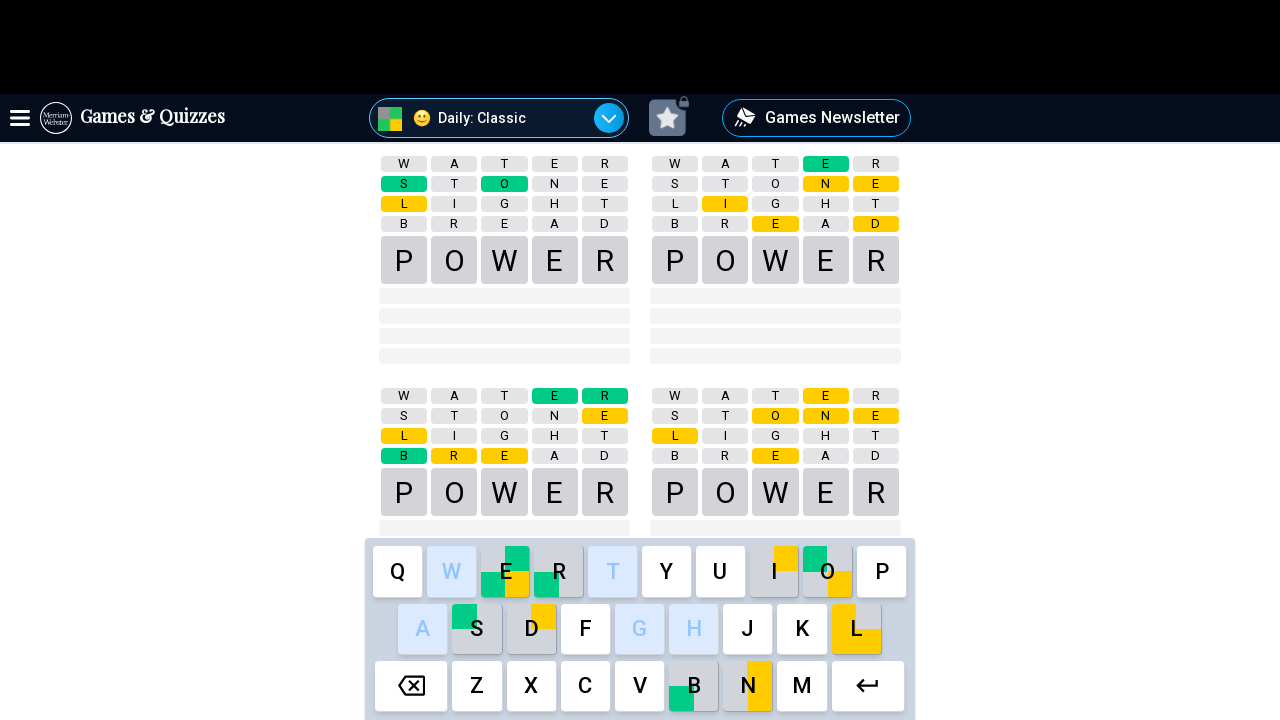

Submitted word guess 'POWER' by pressing Enter
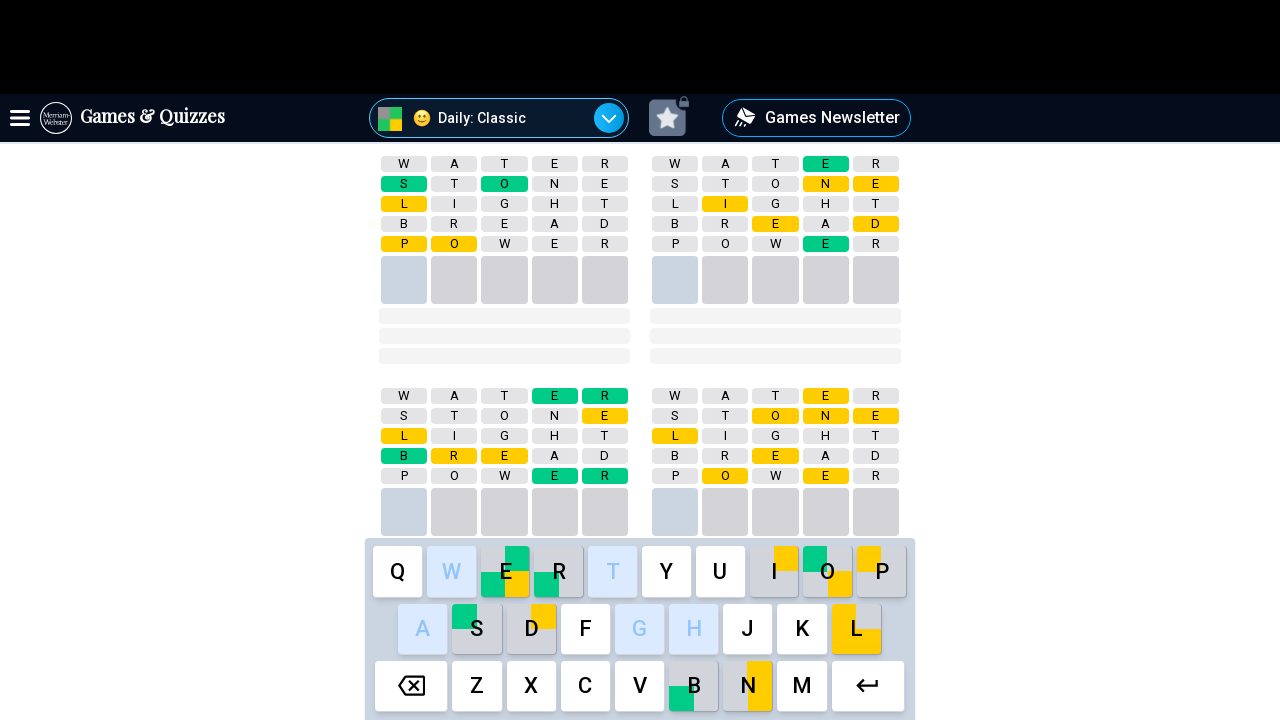

Waited 500ms for game to process guess 'POWER'
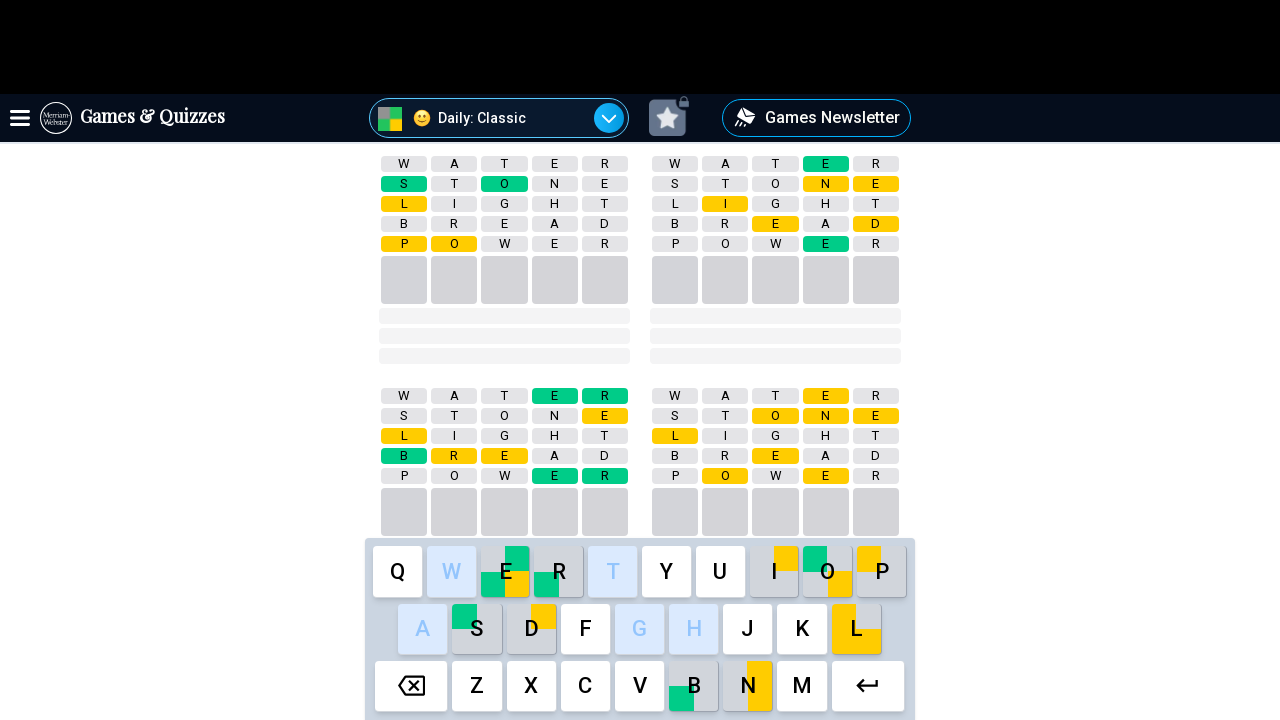

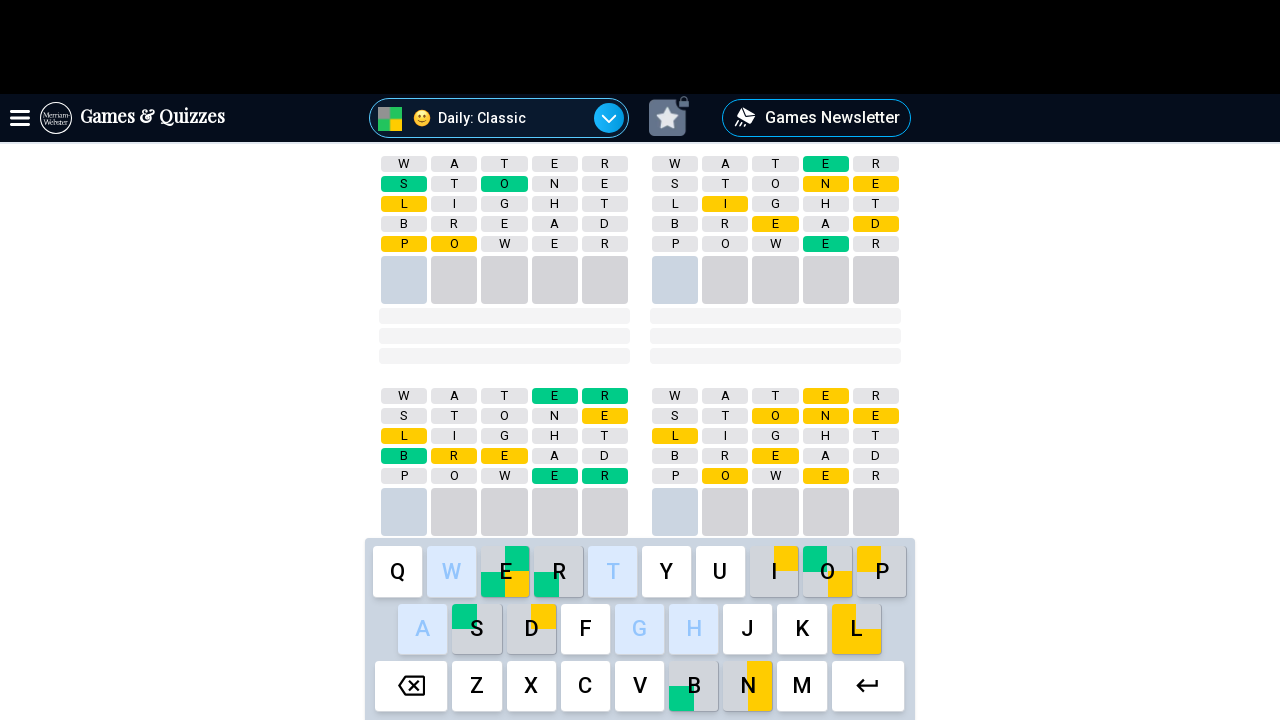